Tests adding products to cart from product detail pages by iterating through all products, checking if they're in stock, and adding them to cart if available

Starting URL: https://store-qa.portnov.com/

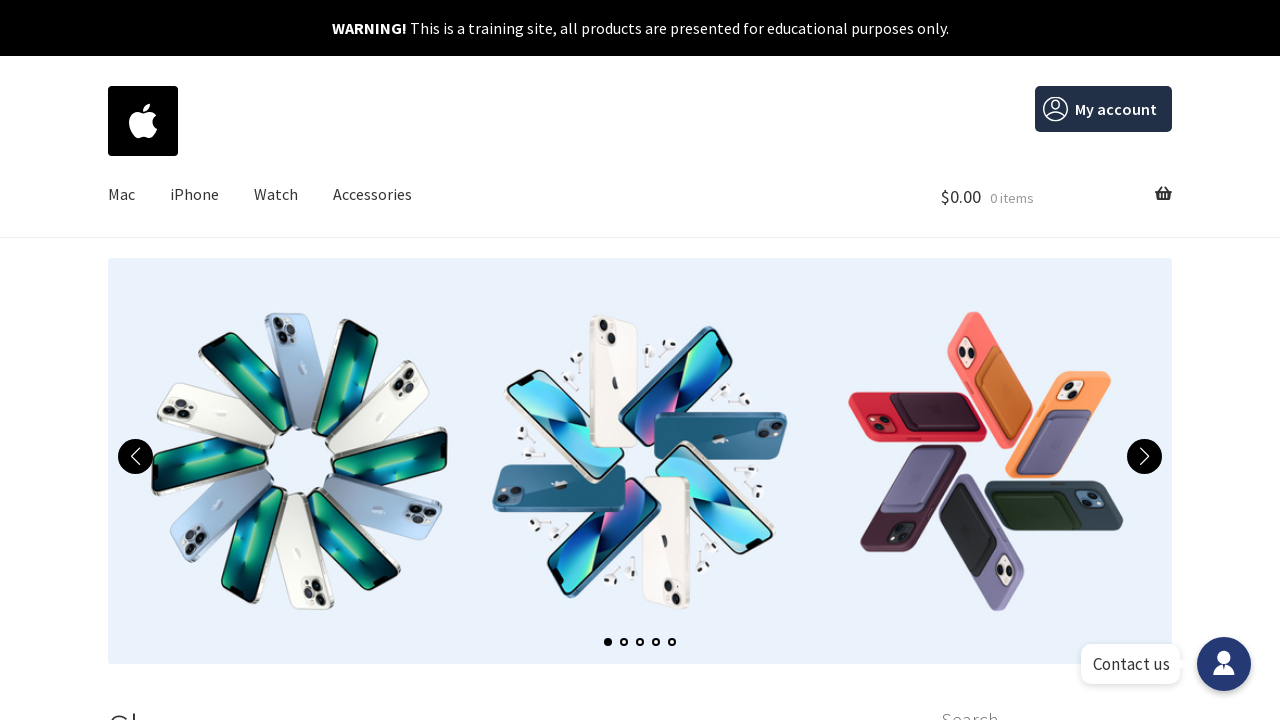

Retrieved all products from the product listing page
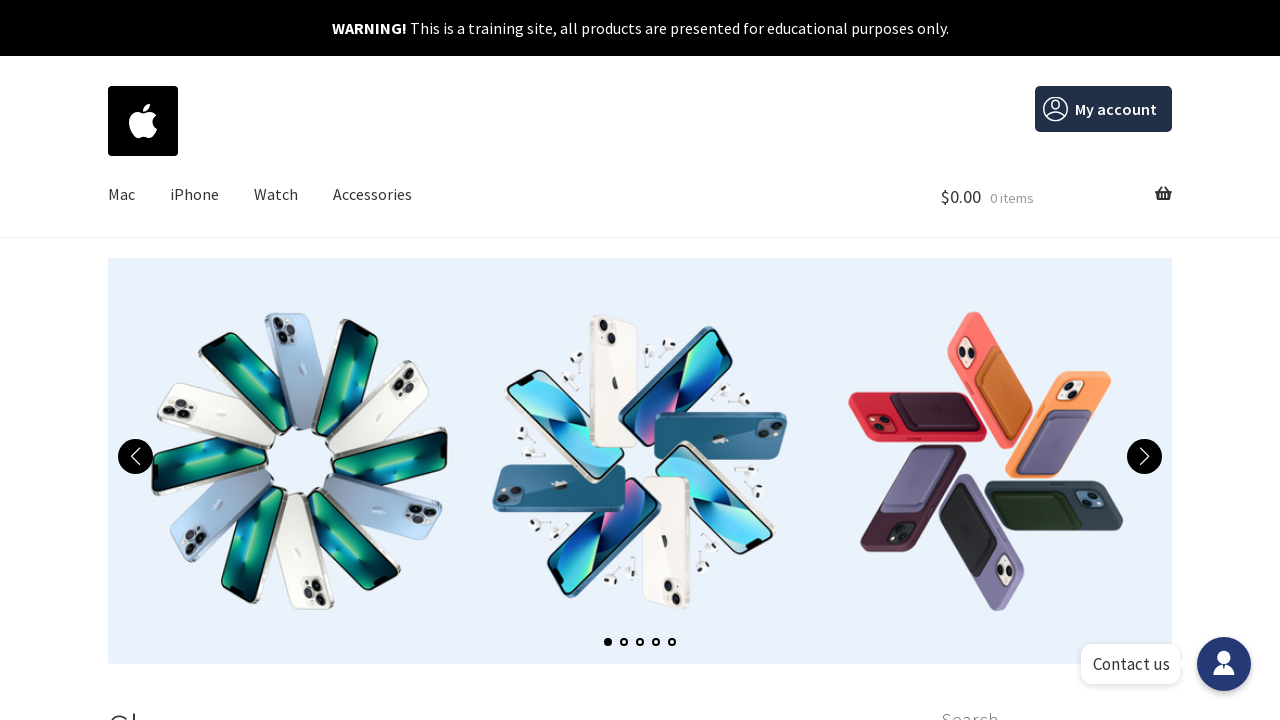

Found 12 products on the page
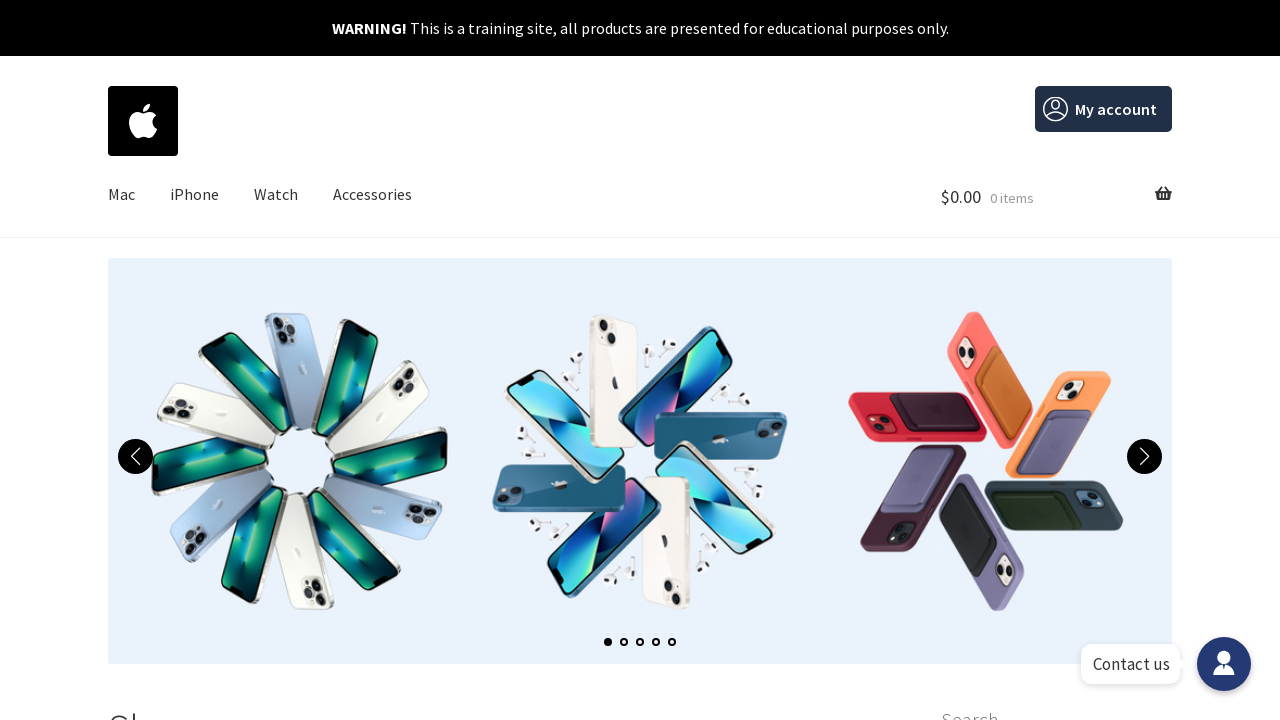

Re-fetched products list (iteration 1/12)
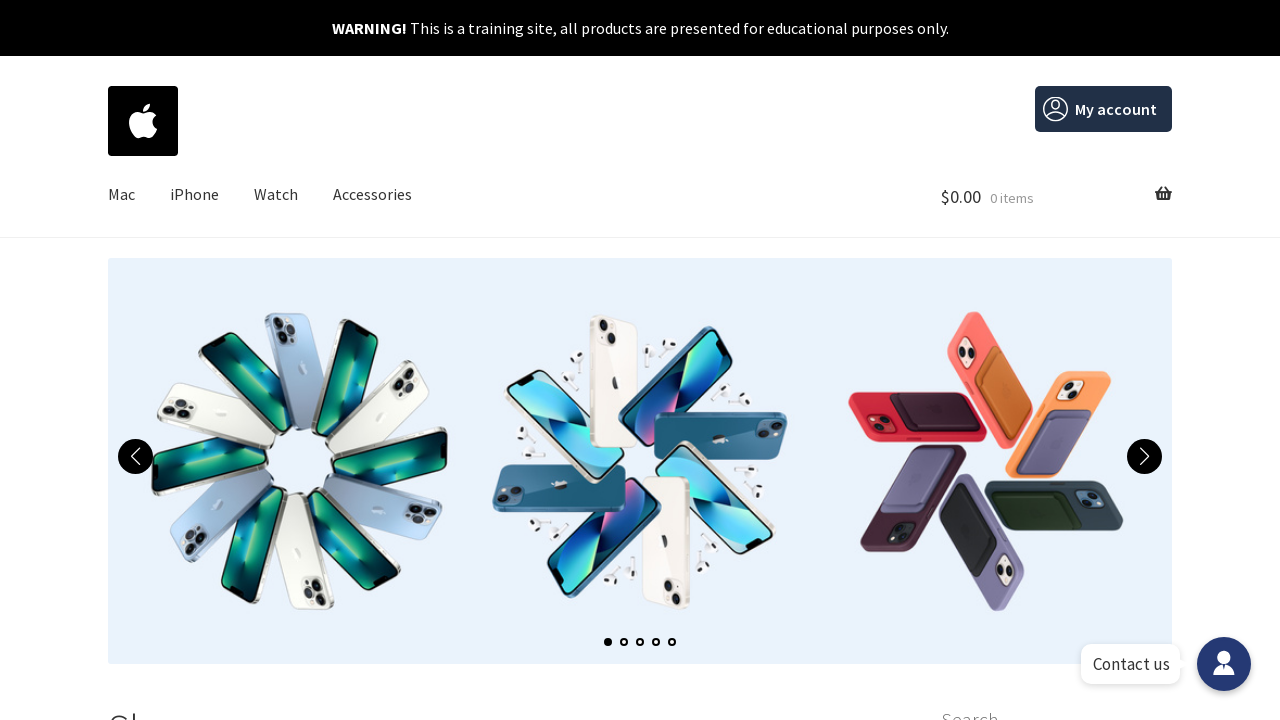

Clicked on product 1 to open product detail page at (224, 361) on xpath=//div[@id='primary']/main/ul/li >> nth=0
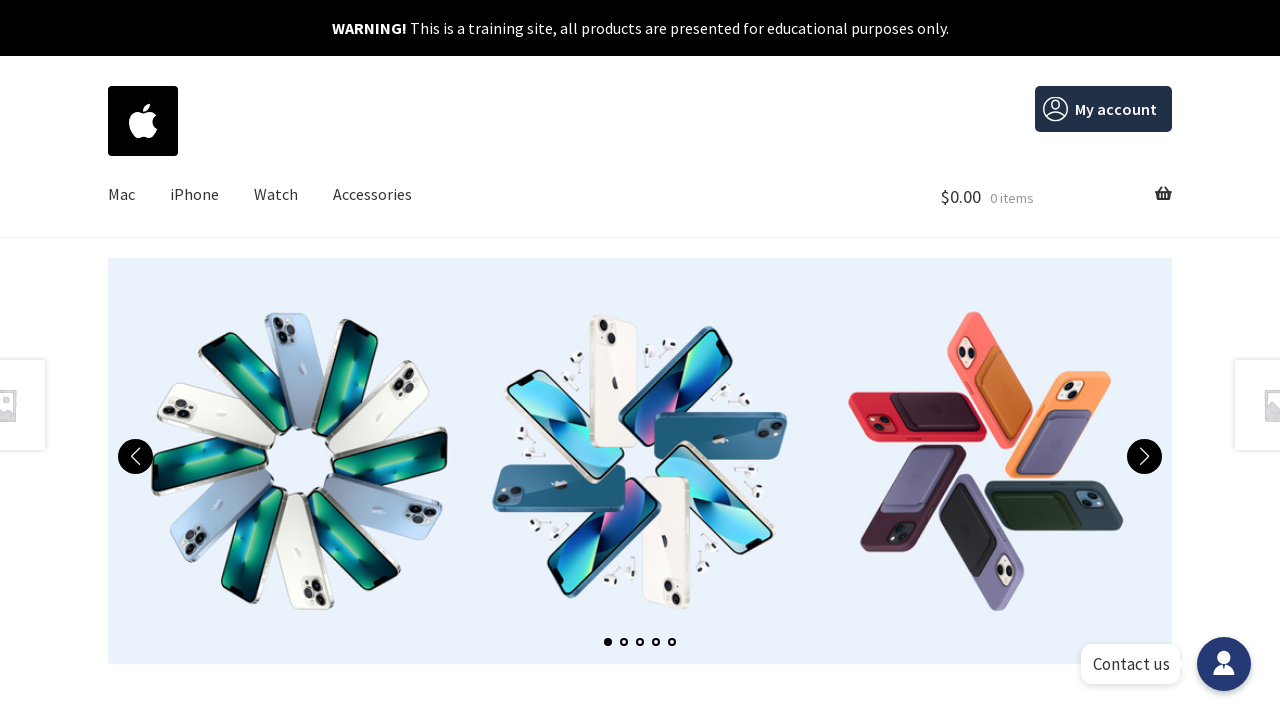

Checked if product is out of stock
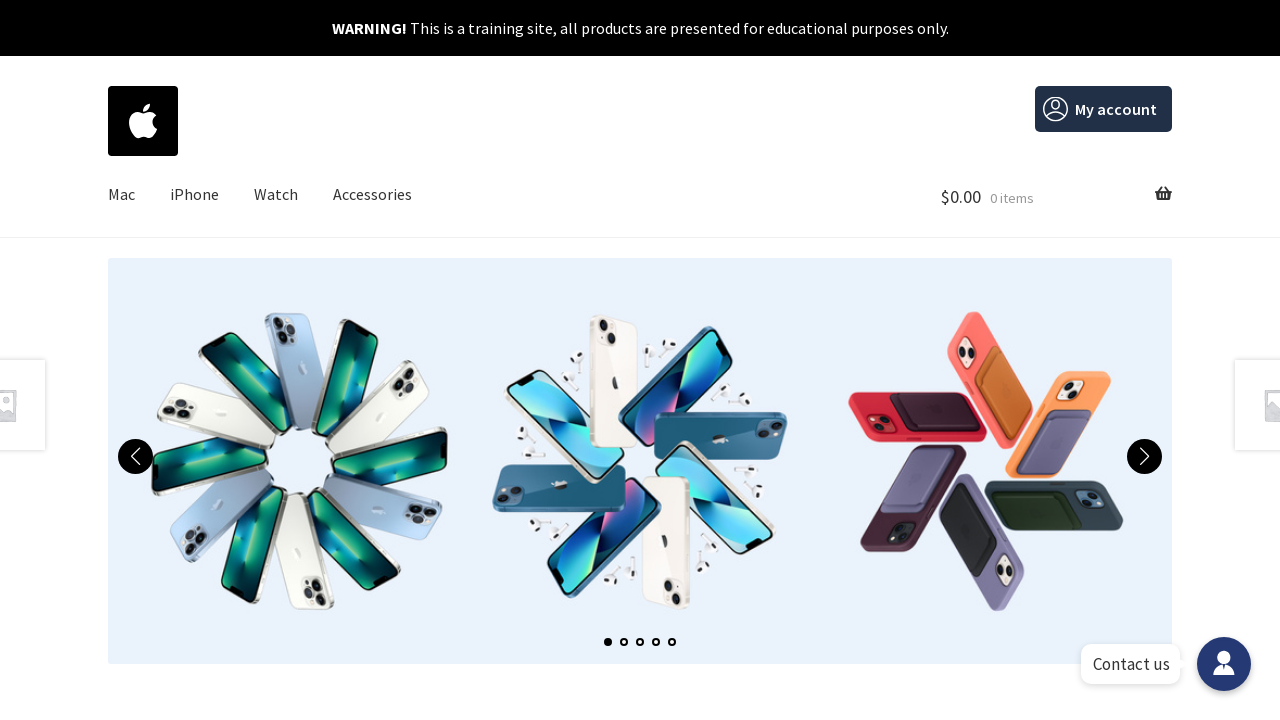

Product 1 is in stock - clicked 'Add to cart' button at (800, 361) on xpath=//button[contains(text(),'Add to cart')]
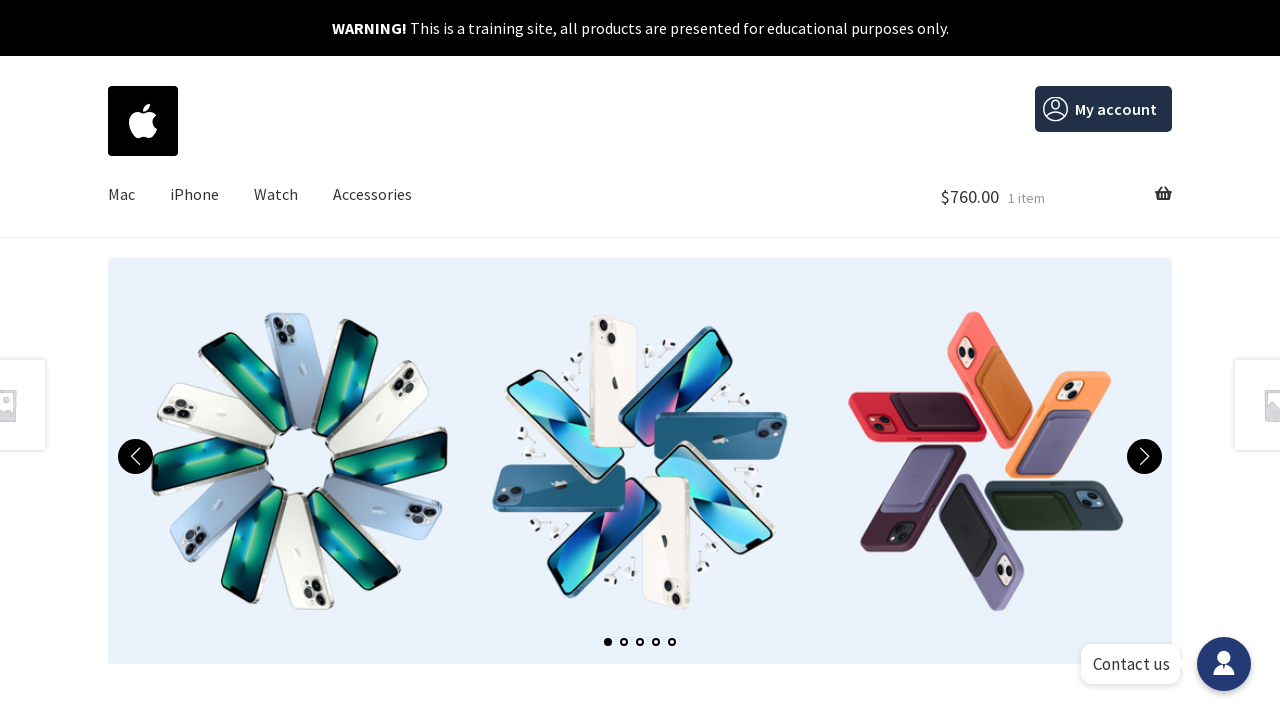

Product successfully added to cart - success message displayed
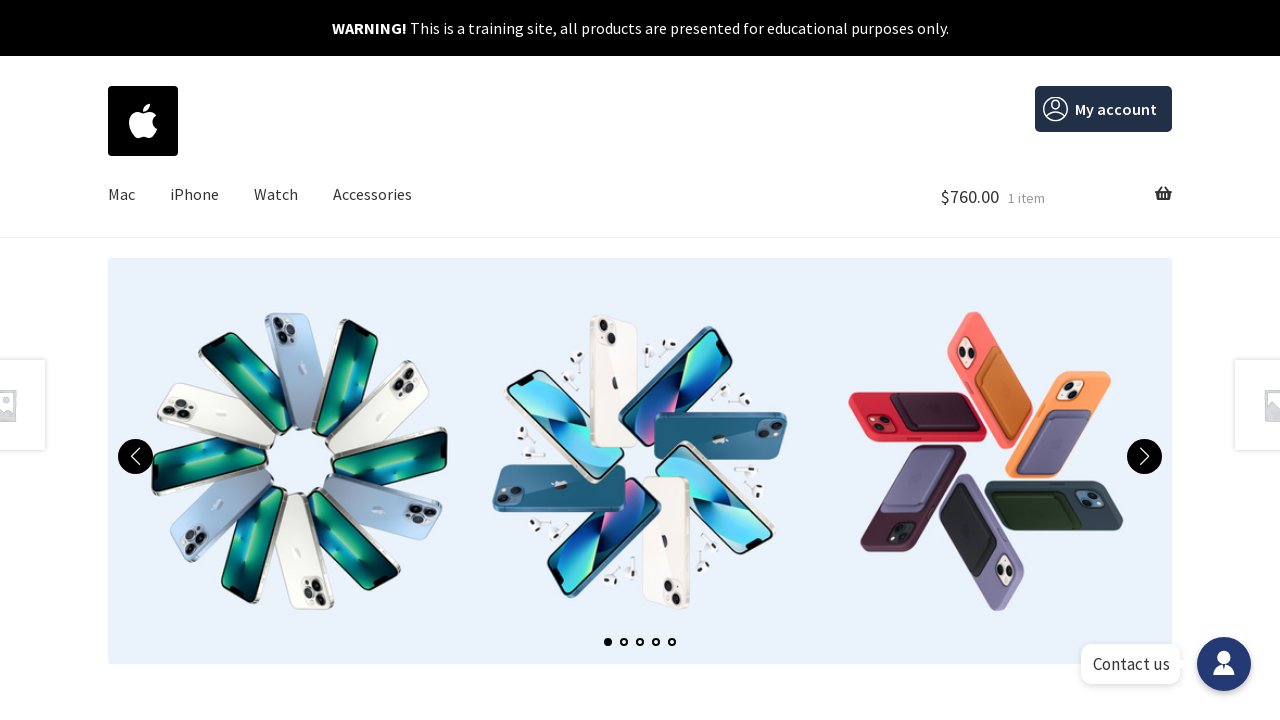

Navigated back to home page to continue shopping at (143, 121) on xpath=//div[@class='site-branding']/a
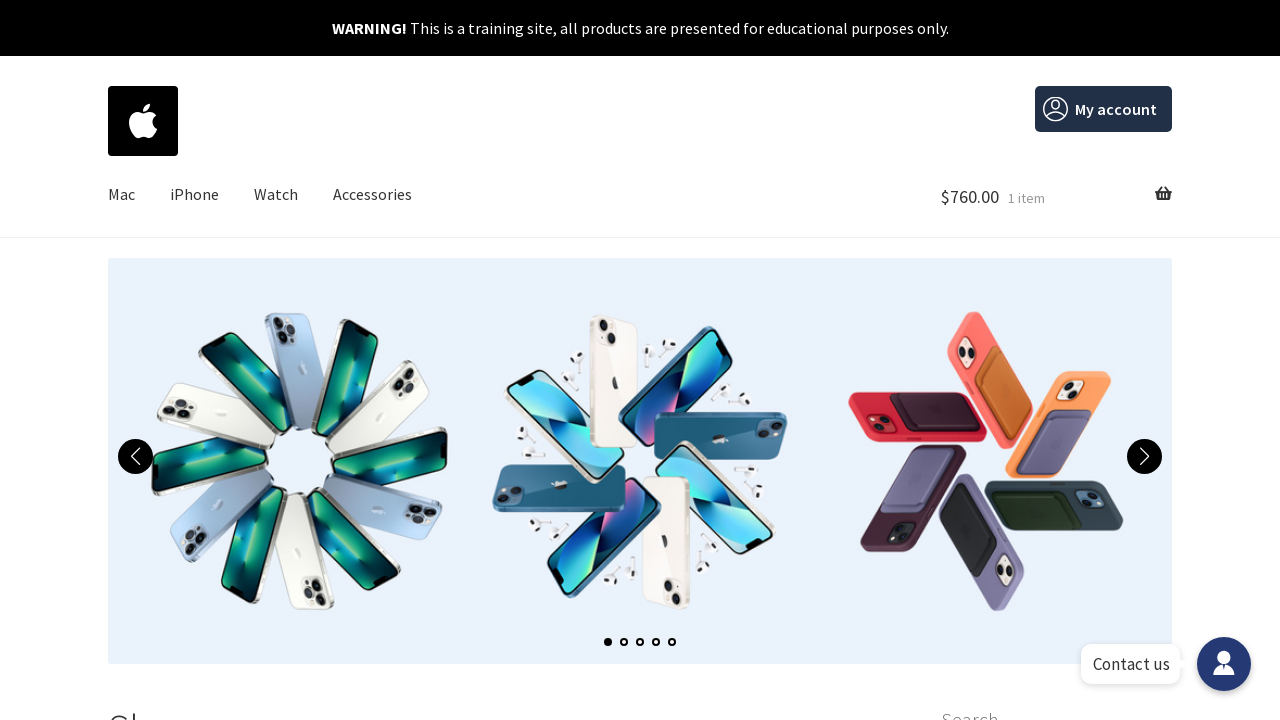

Re-fetched products list (iteration 2/12)
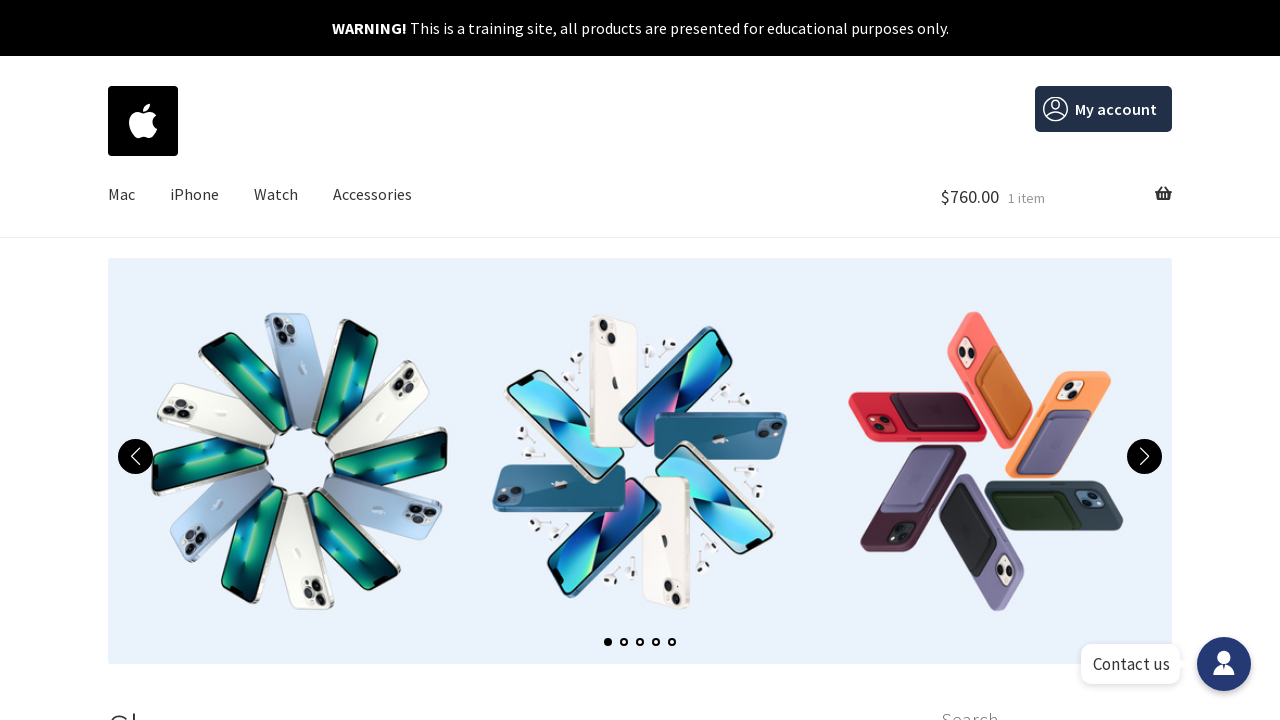

Clicked on product 2 to open product detail page at (501, 361) on xpath=//div[@id='primary']/main/ul/li >> nth=1
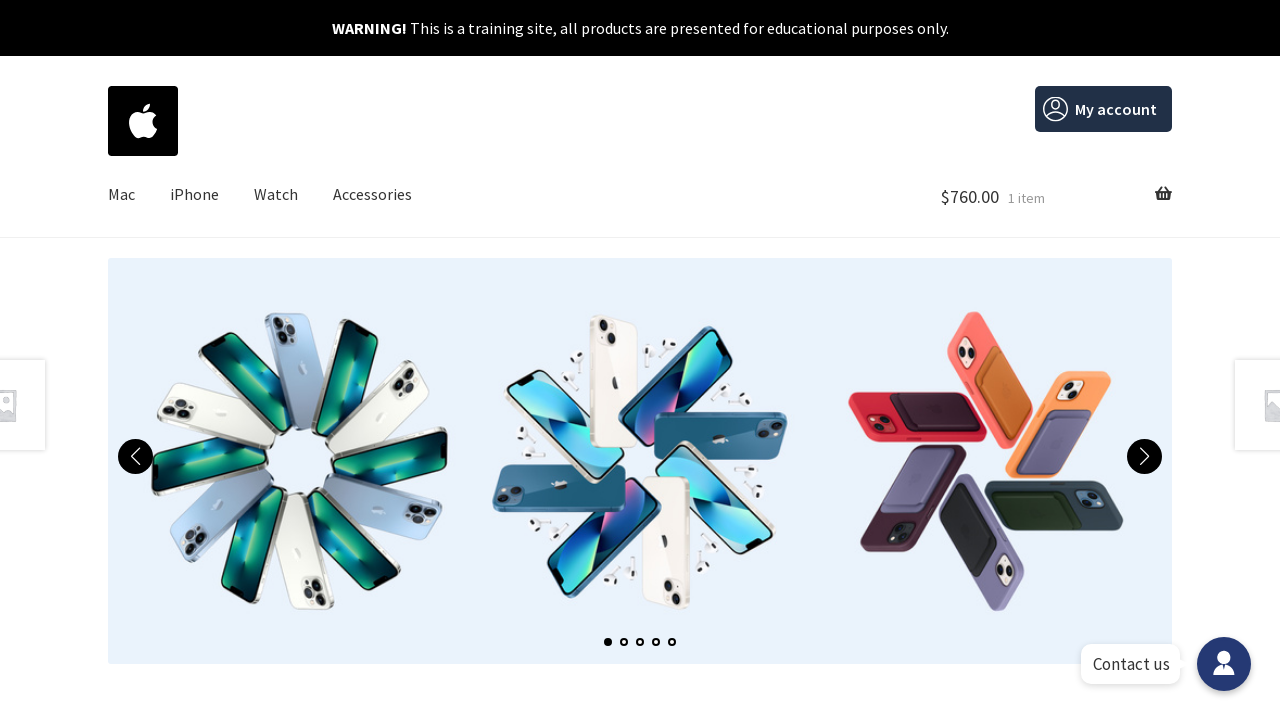

Checked if product is out of stock
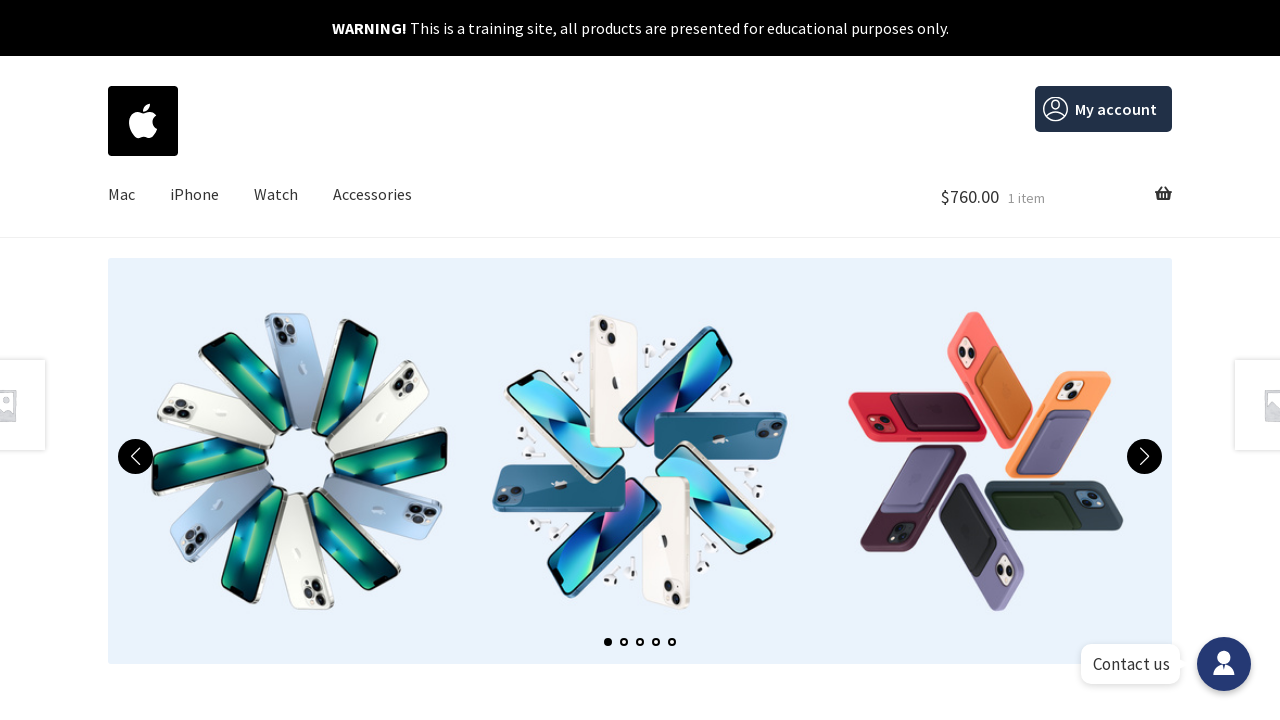

Product 2 is in stock - clicked 'Add to cart' button at (800, 361) on xpath=//button[contains(text(),'Add to cart')]
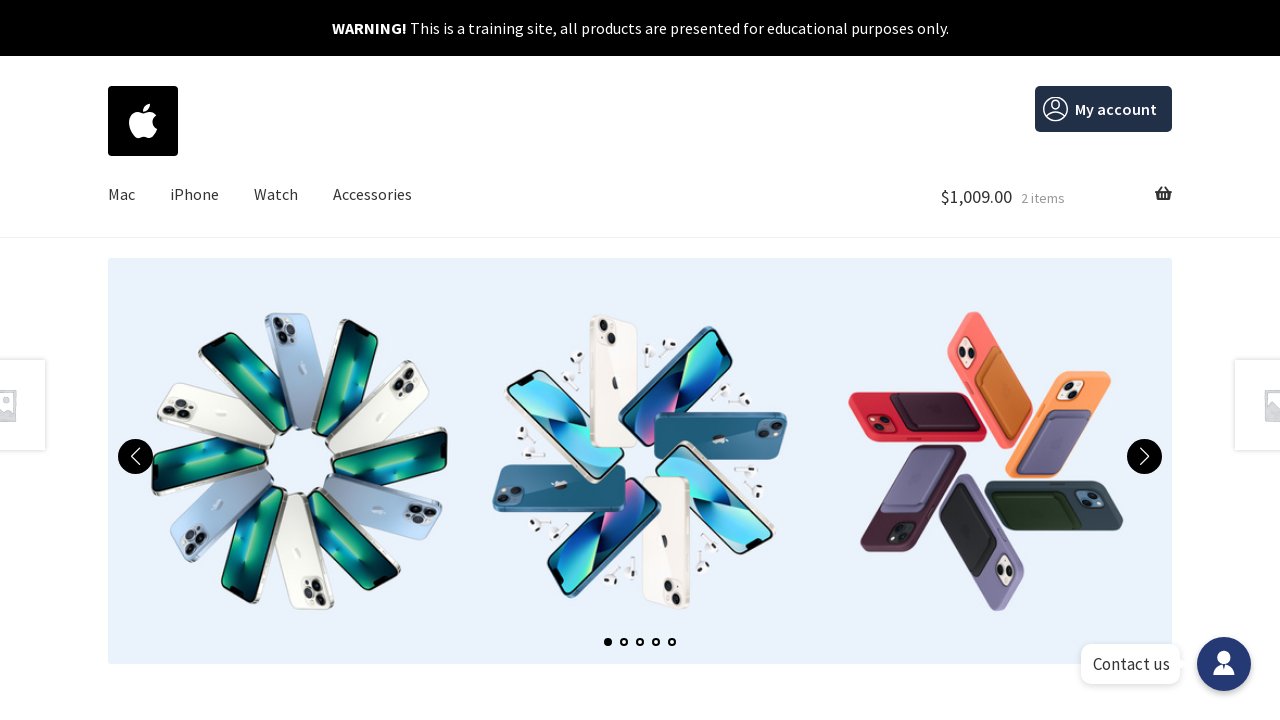

Product successfully added to cart - success message displayed
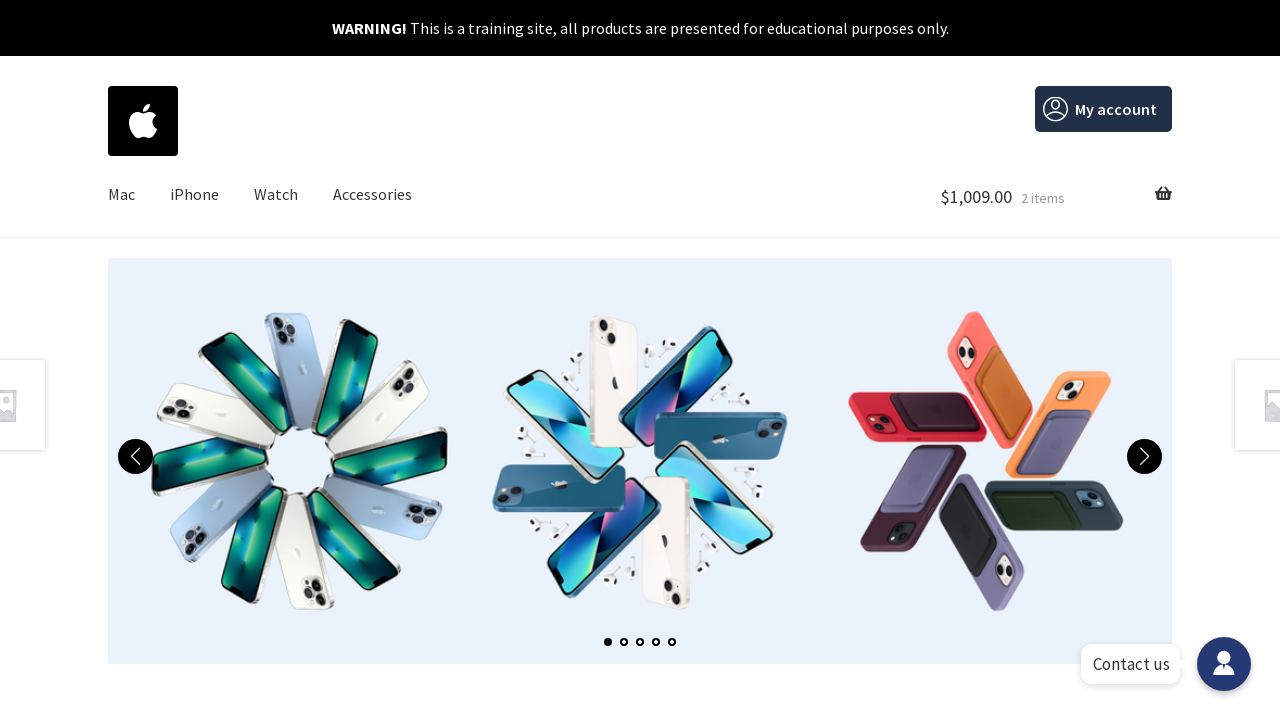

Navigated back to home page to continue shopping at (143, 121) on xpath=//div[@class='site-branding']/a
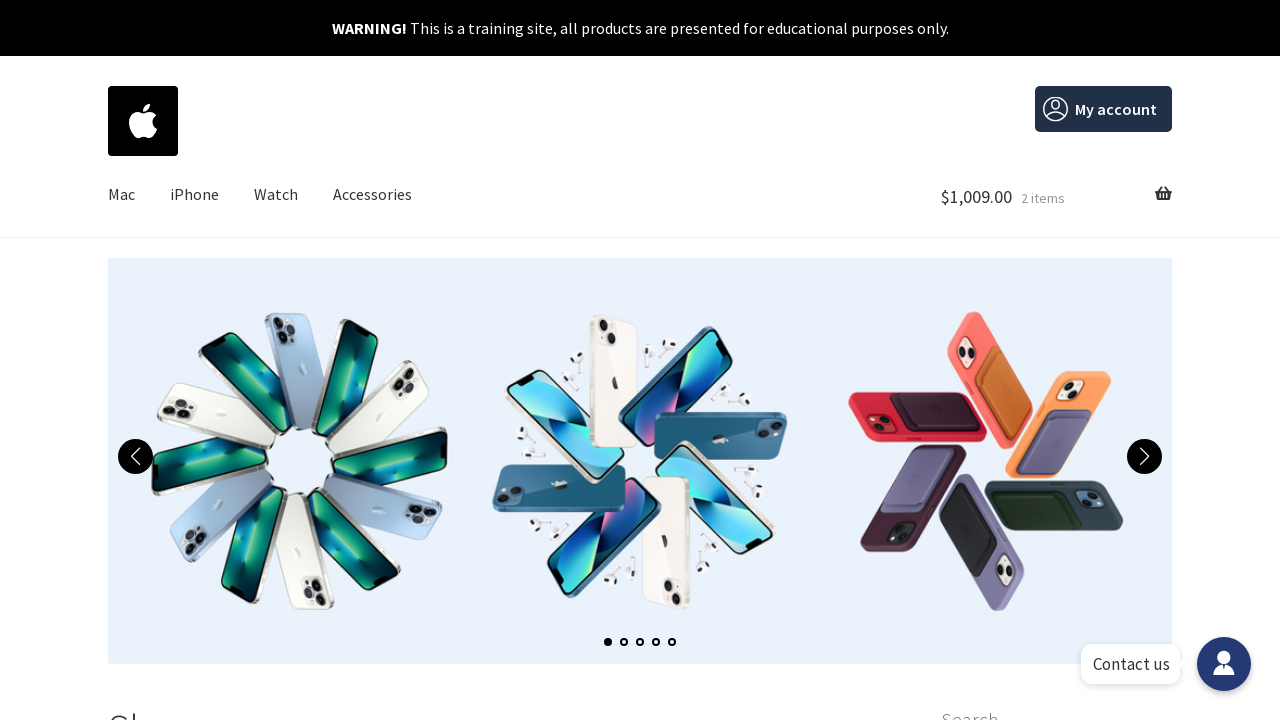

Re-fetched products list (iteration 3/12)
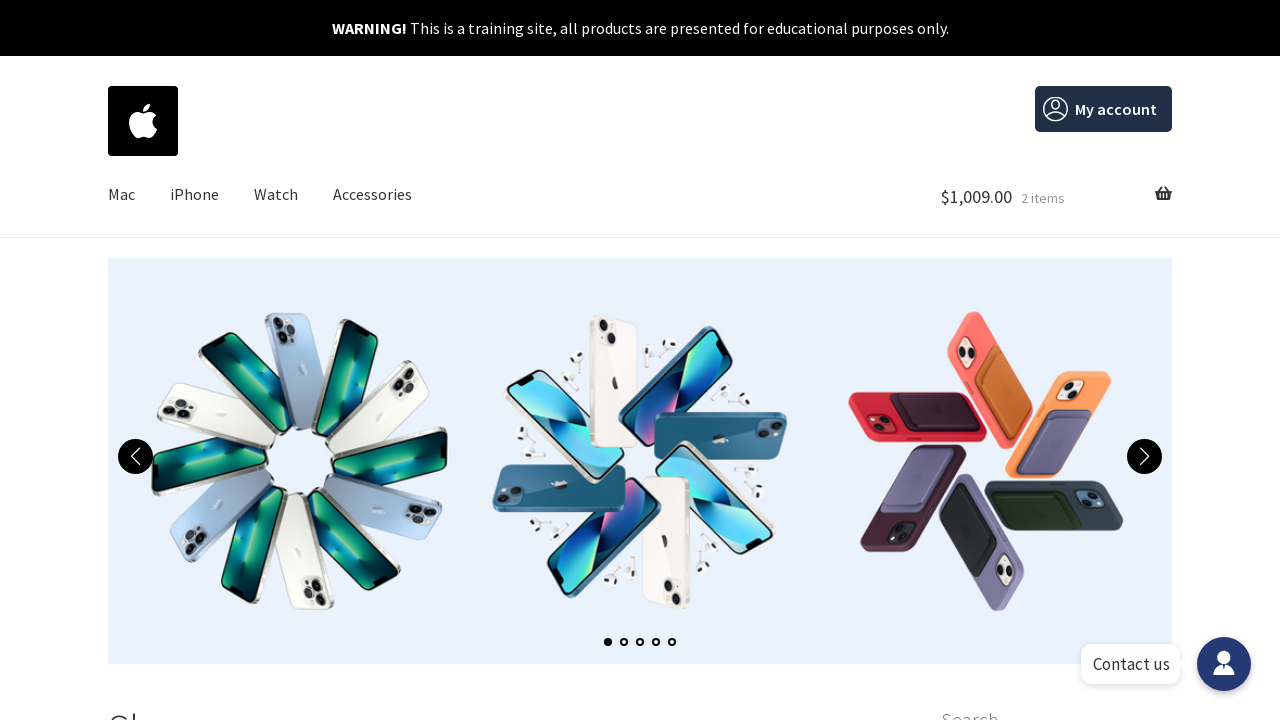

Clicked on product 3 to open product detail page at (779, 361) on xpath=//div[@id='primary']/main/ul/li >> nth=2
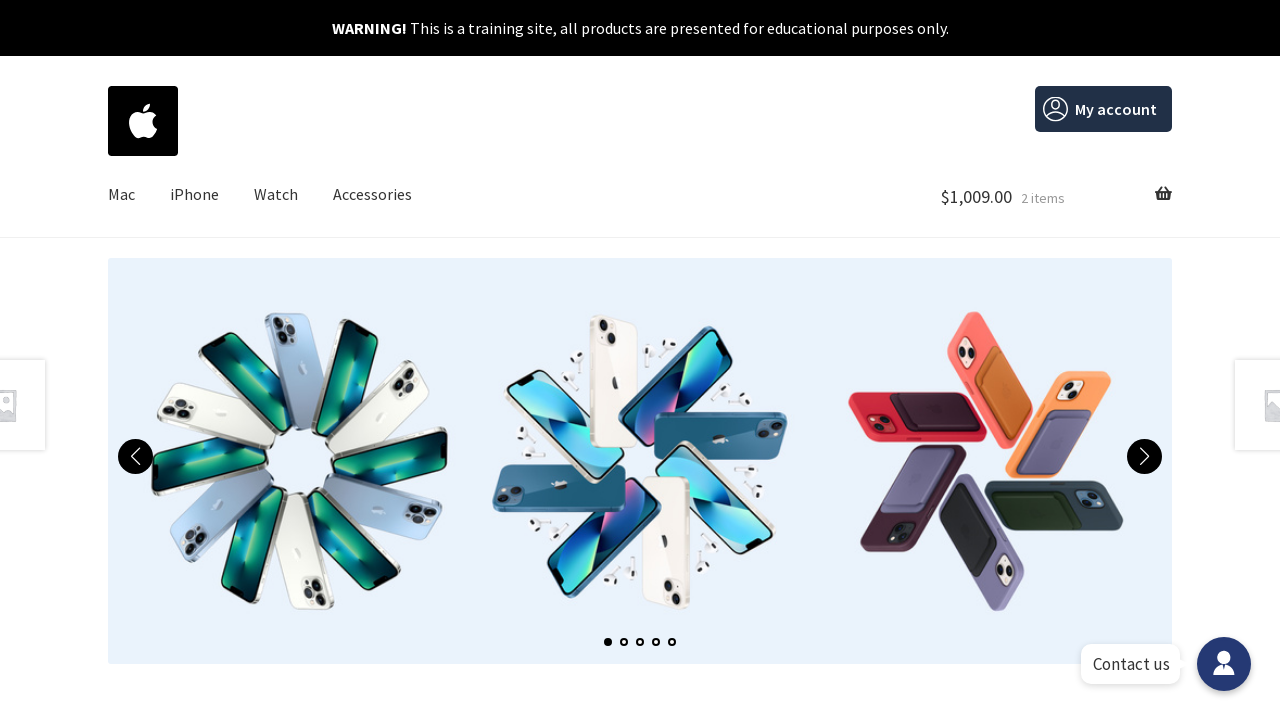

Checked if product is out of stock
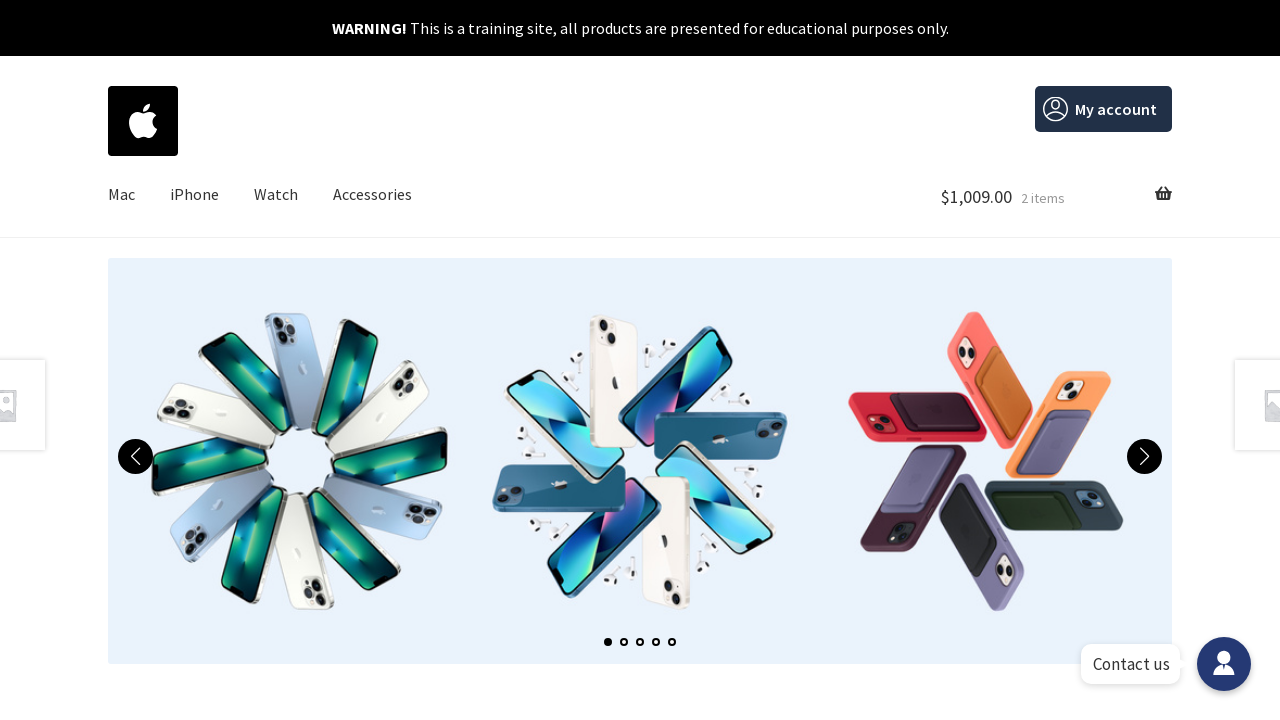

Product 3 is in stock - clicked 'Add to cart' button at (800, 361) on xpath=//button[contains(text(),'Add to cart')]
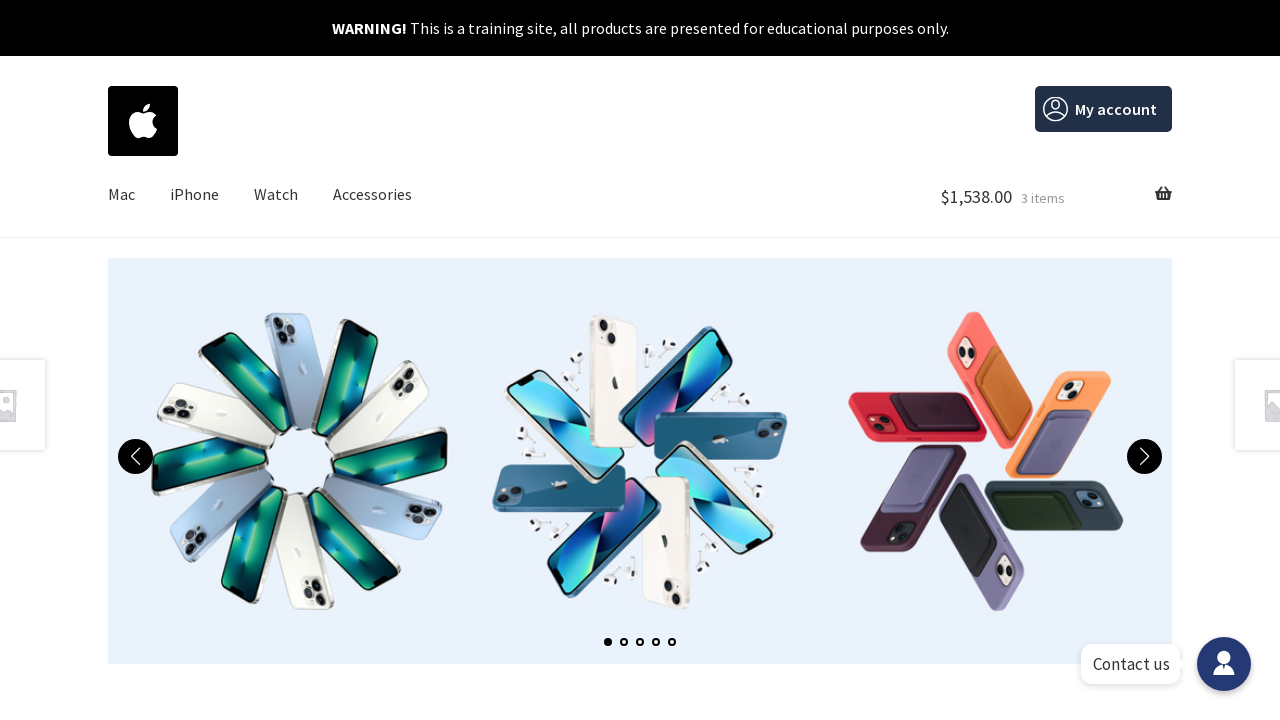

Product successfully added to cart - success message displayed
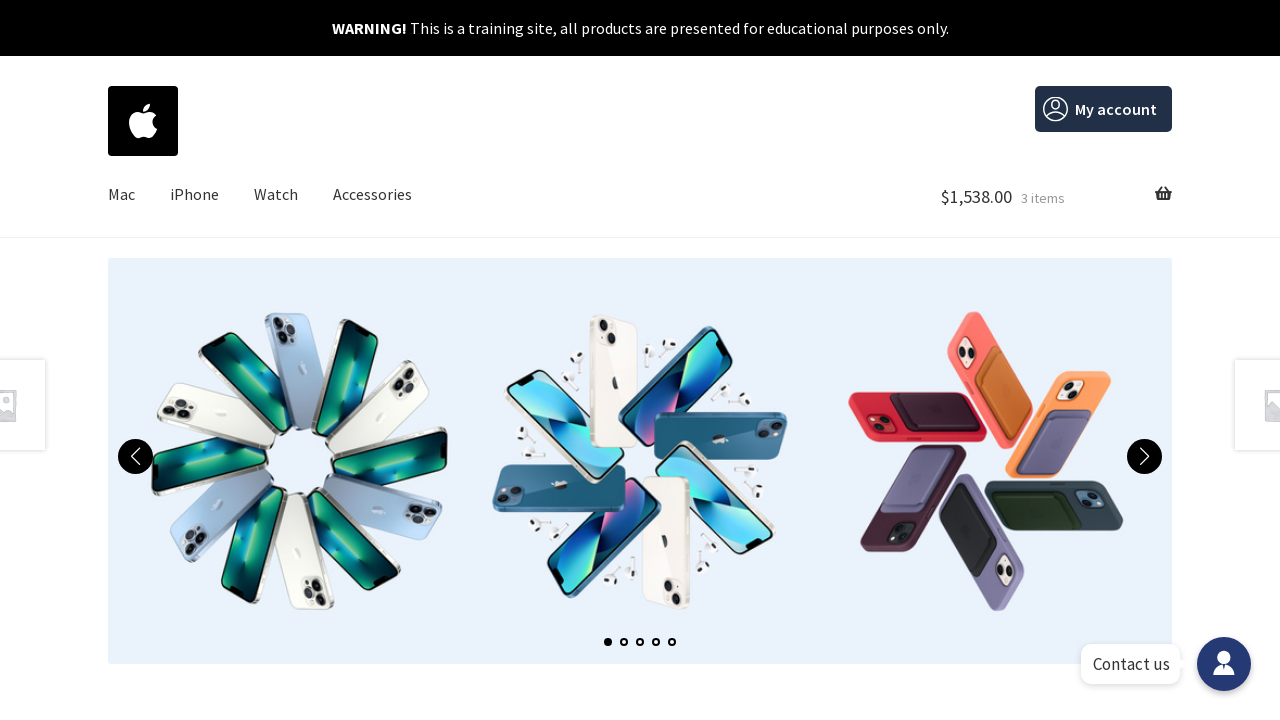

Navigated back to home page to continue shopping at (143, 121) on xpath=//div[@class='site-branding']/a
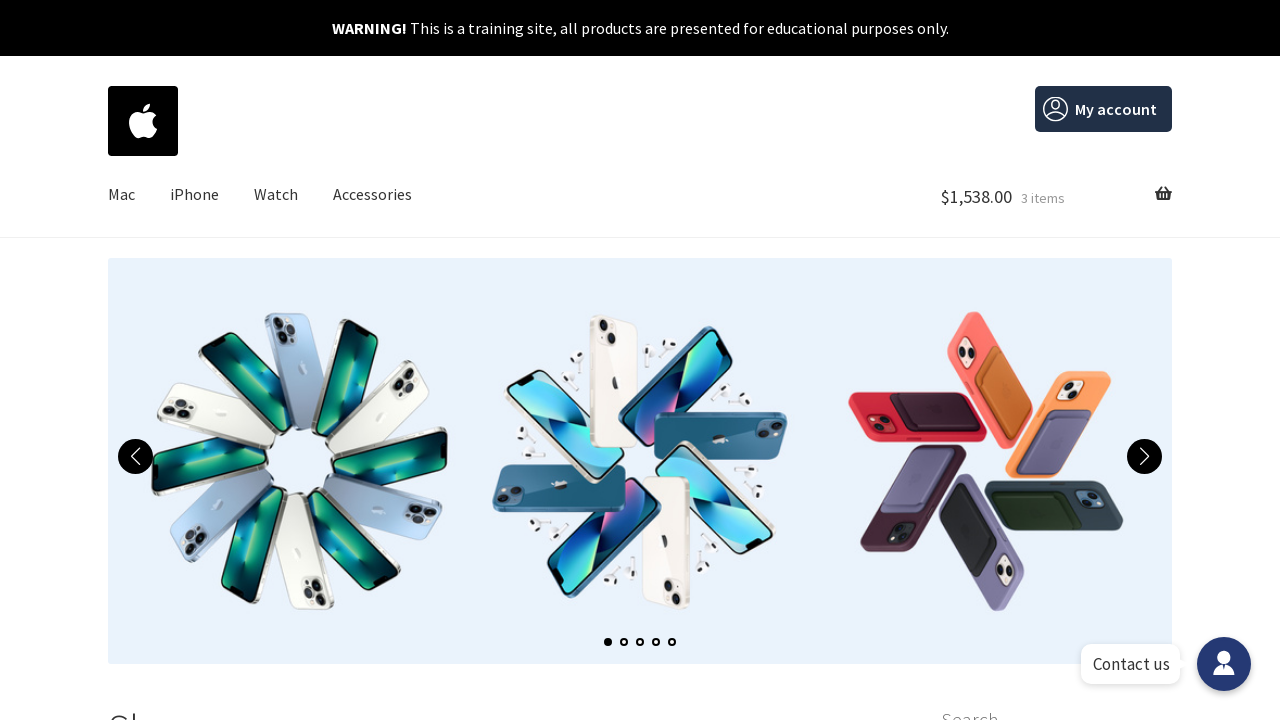

Re-fetched products list (iteration 4/12)
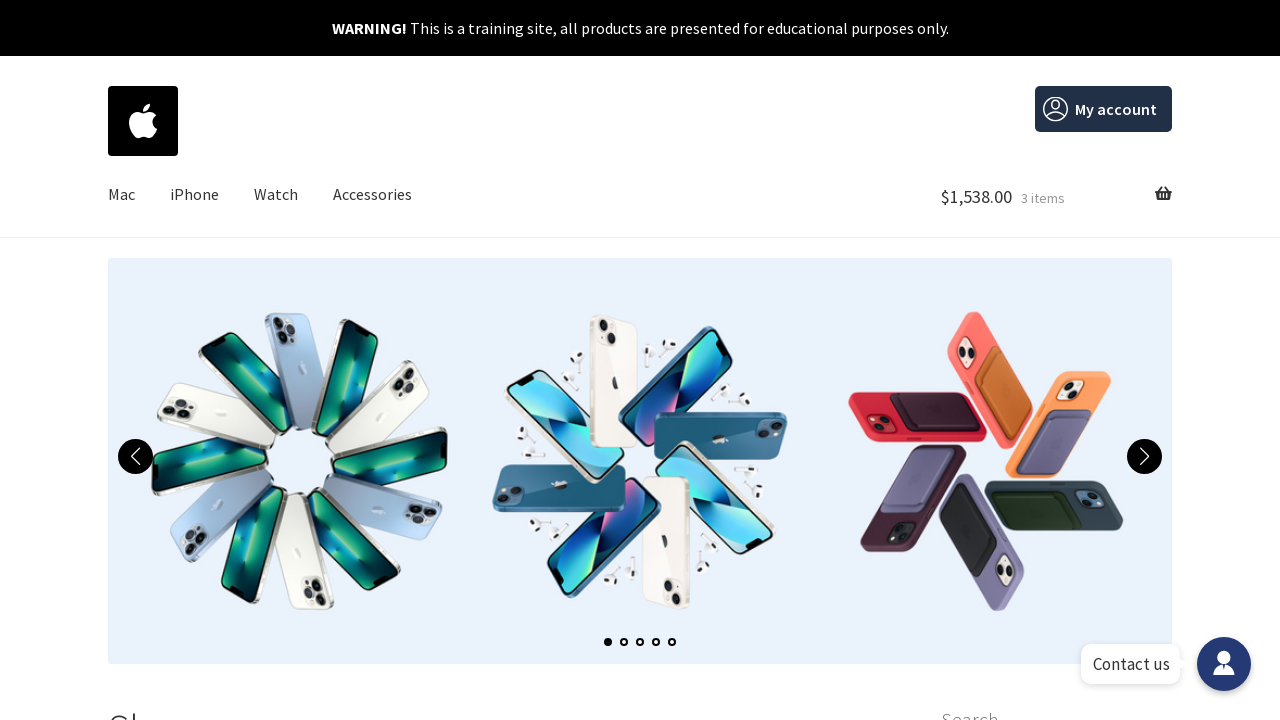

Clicked on product 4 to open product detail page at (224, 360) on xpath=//div[@id='primary']/main/ul/li >> nth=3
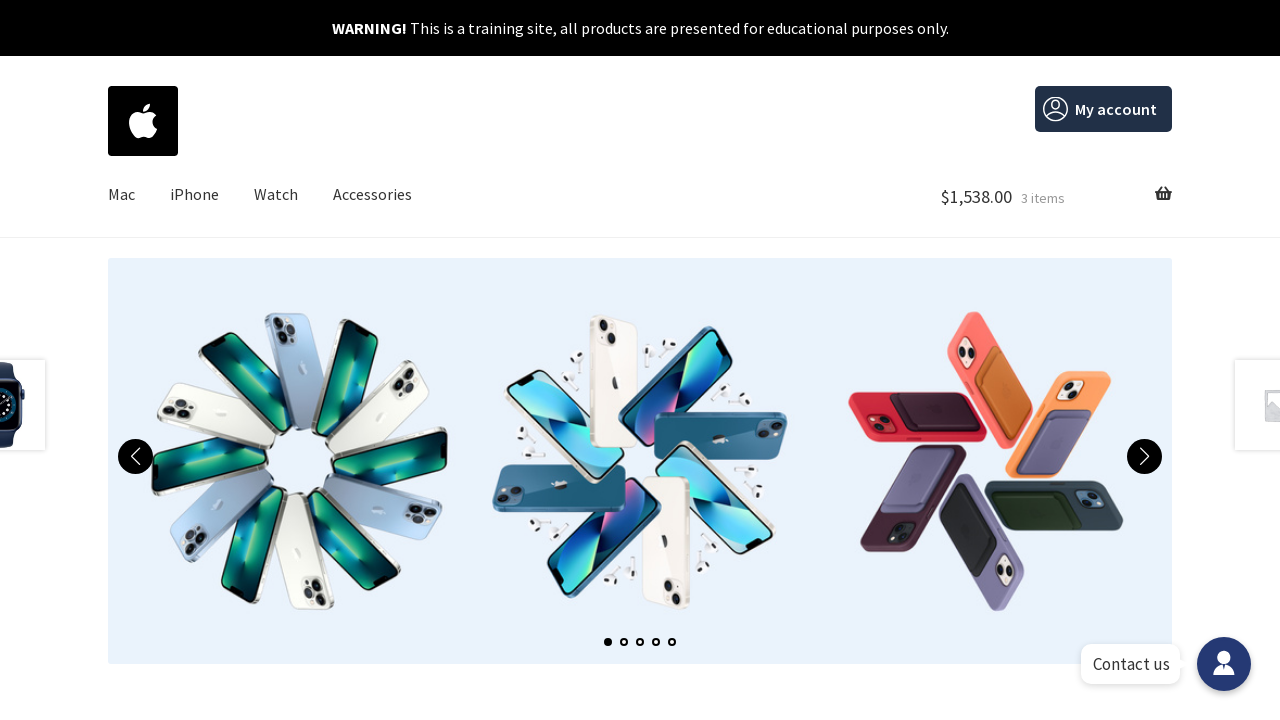

Checked if product is out of stock
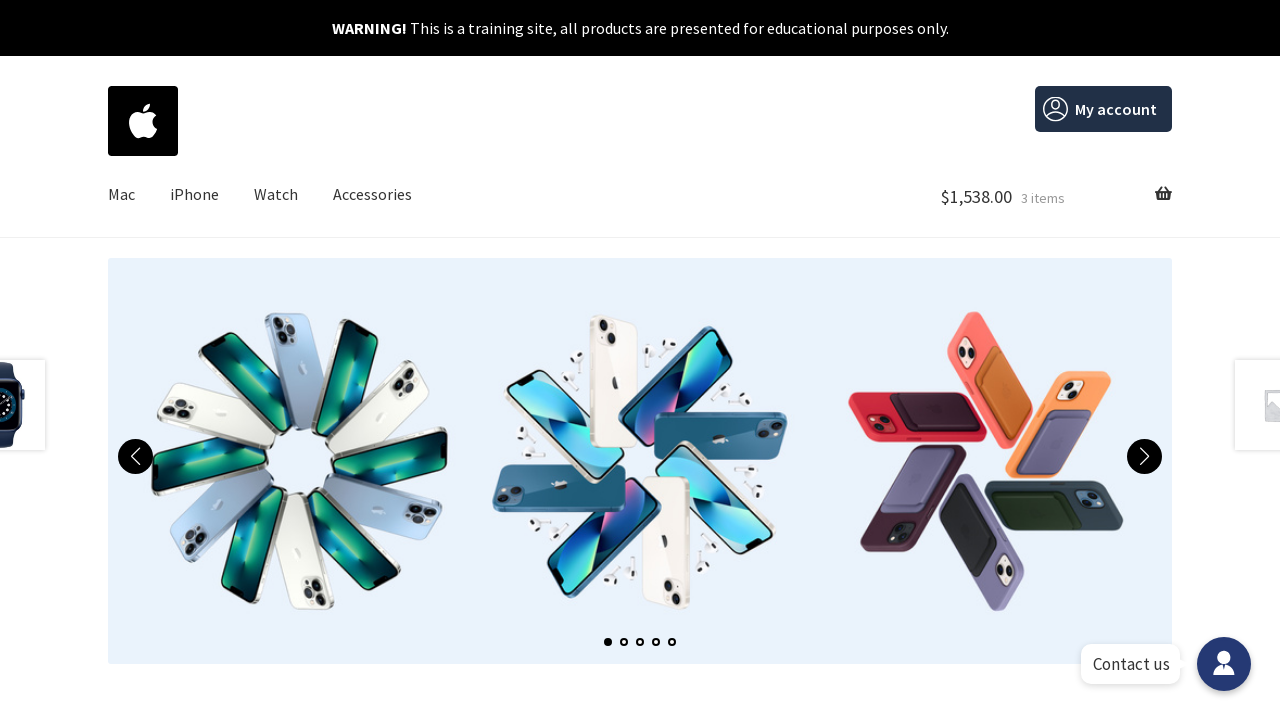

Product 4 is in stock - clicked 'Add to cart' button at (800, 361) on xpath=//button[contains(text(),'Add to cart')]
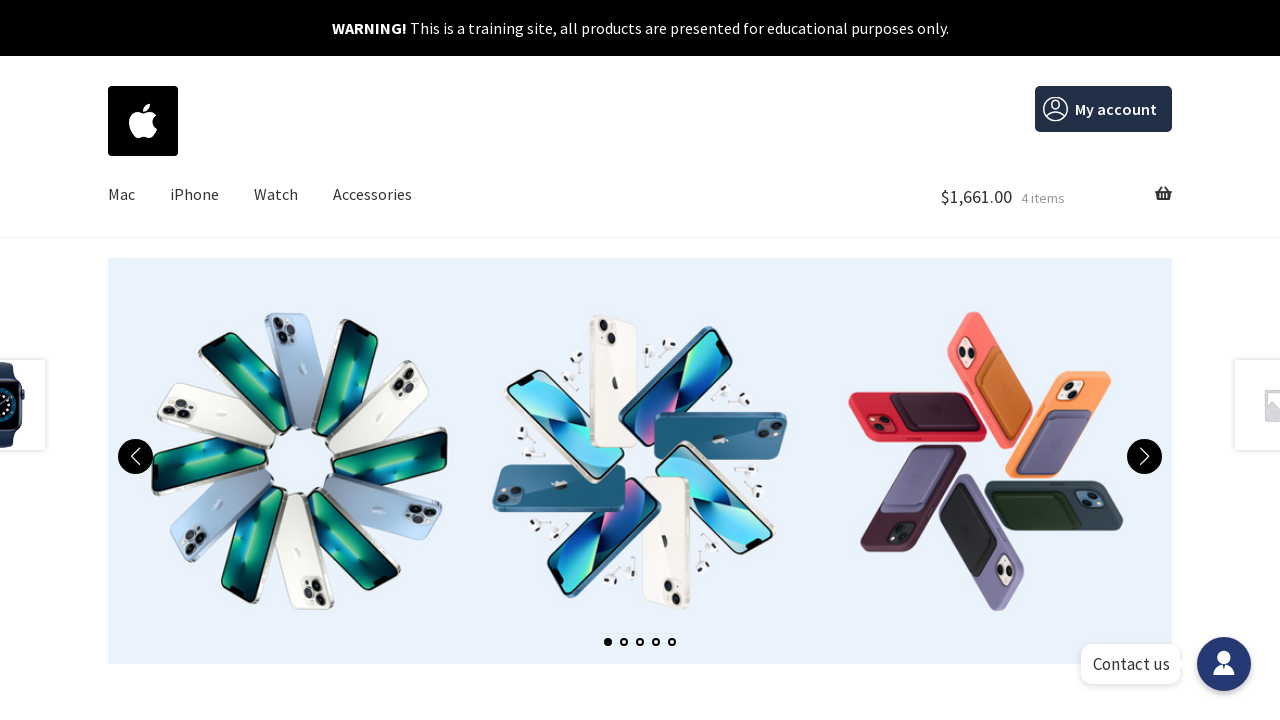

Product successfully added to cart - success message displayed
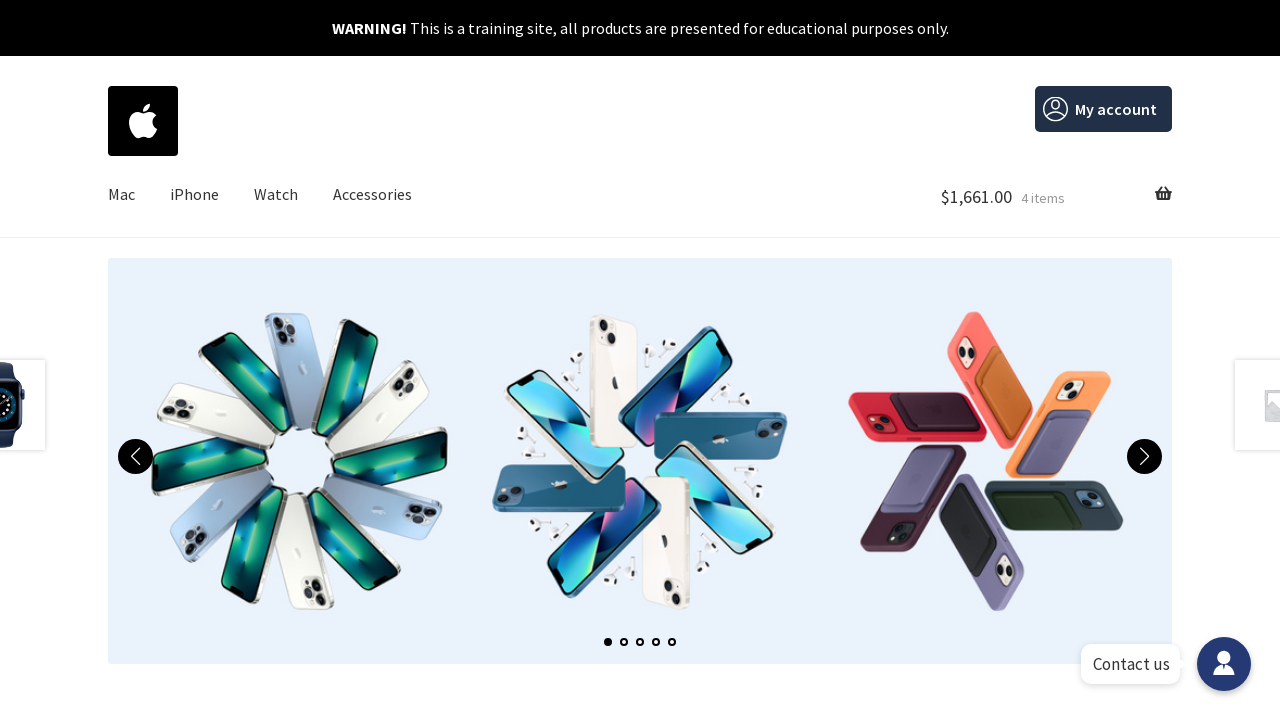

Navigated back to home page to continue shopping at (143, 121) on xpath=//div[@class='site-branding']/a
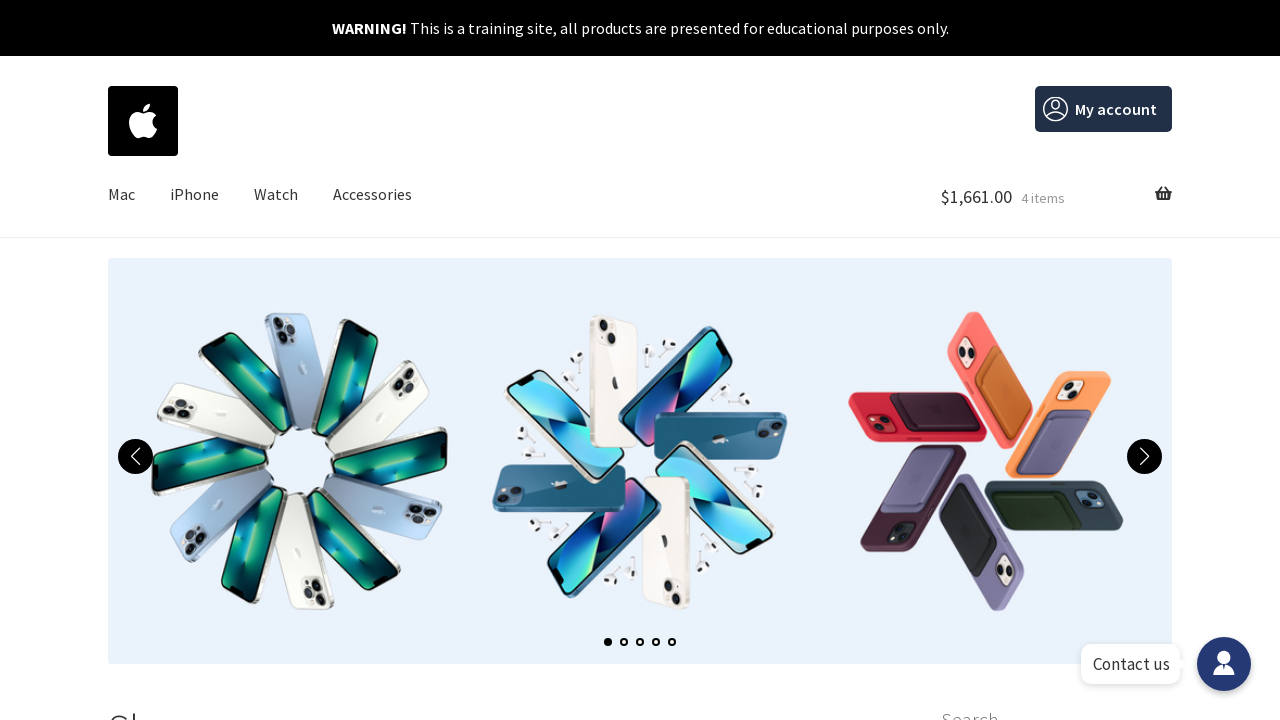

Re-fetched products list (iteration 5/12)
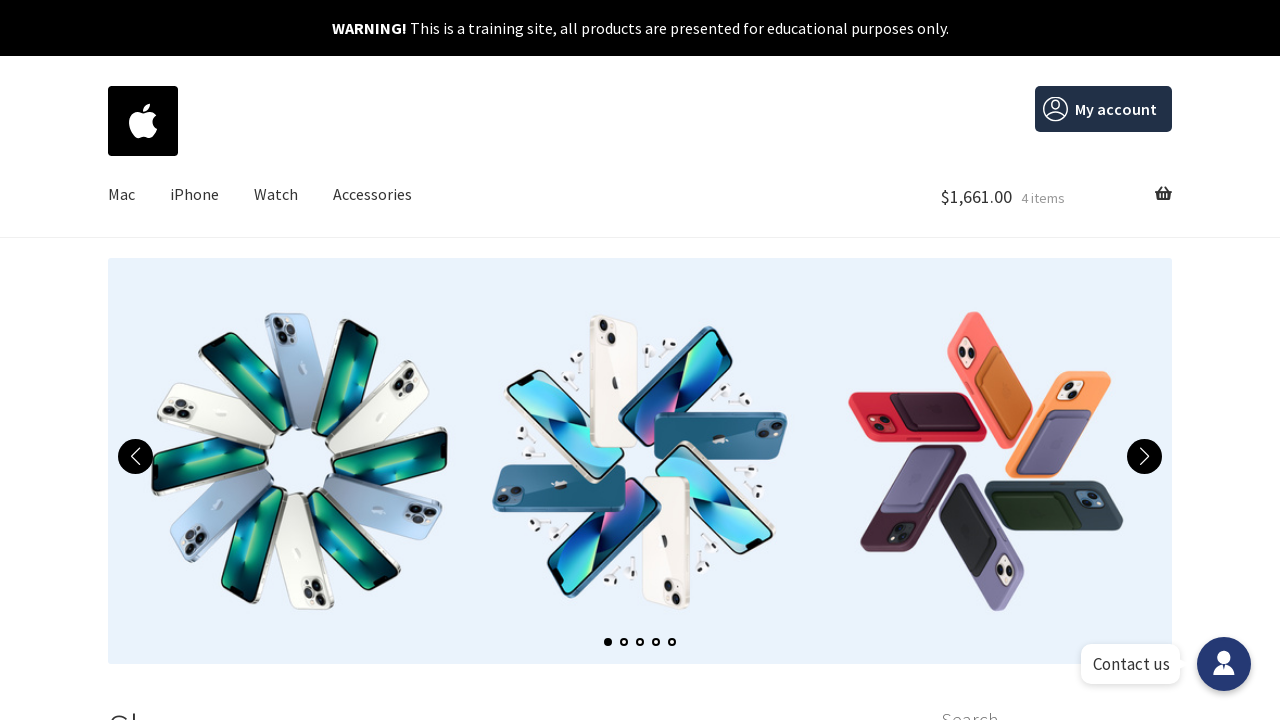

Clicked on product 5 to open product detail page at (501, 360) on xpath=//div[@id='primary']/main/ul/li >> nth=4
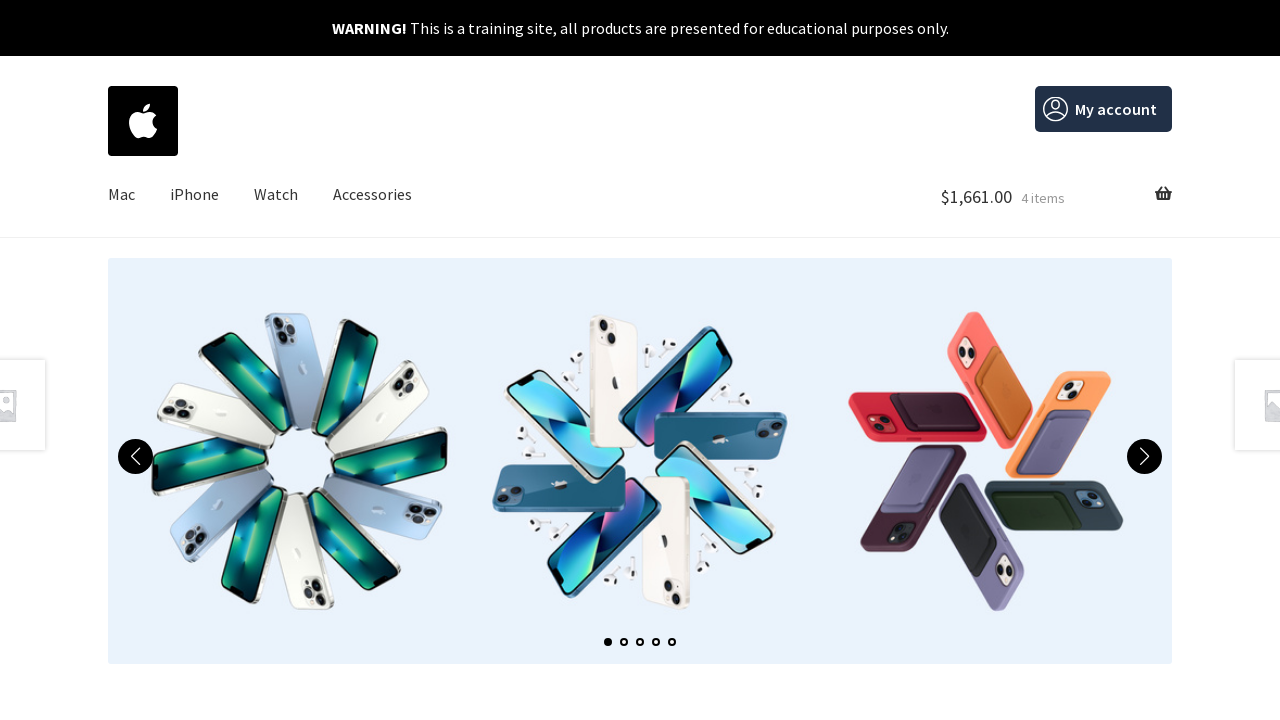

Checked if product is out of stock
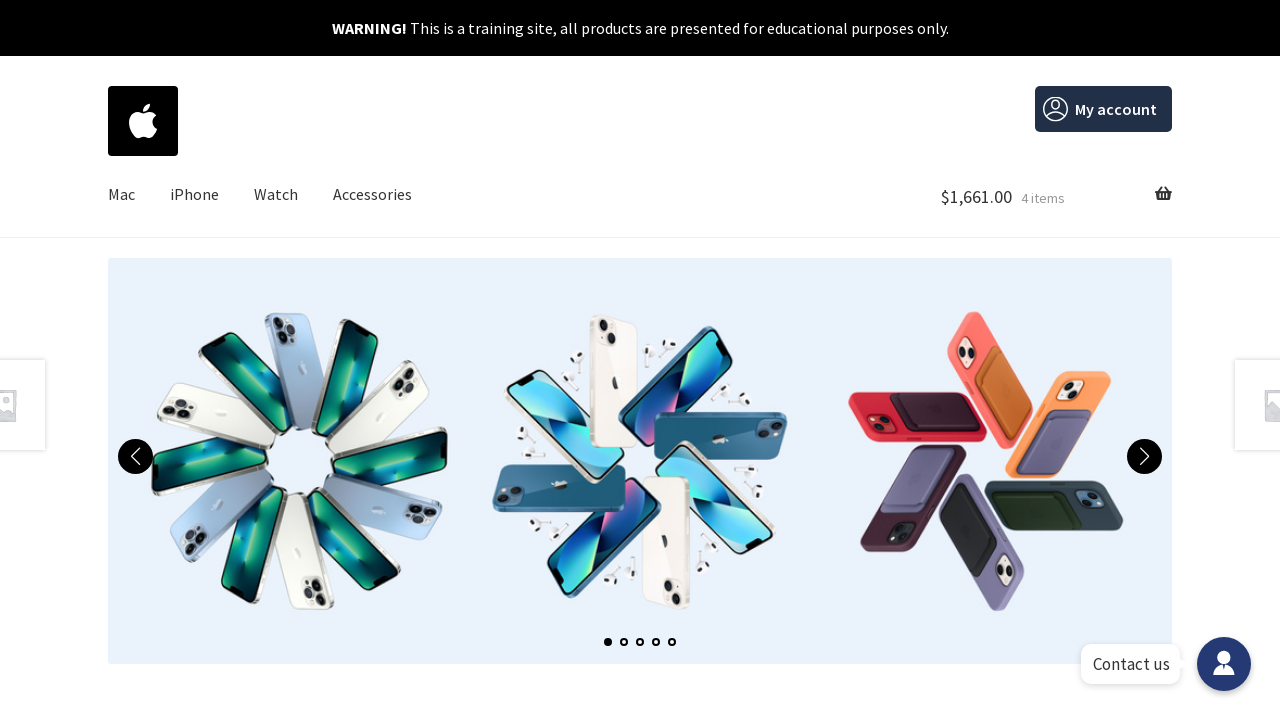

Product 5 is in stock - clicked 'Add to cart' button at (800, 361) on xpath=//button[contains(text(),'Add to cart')]
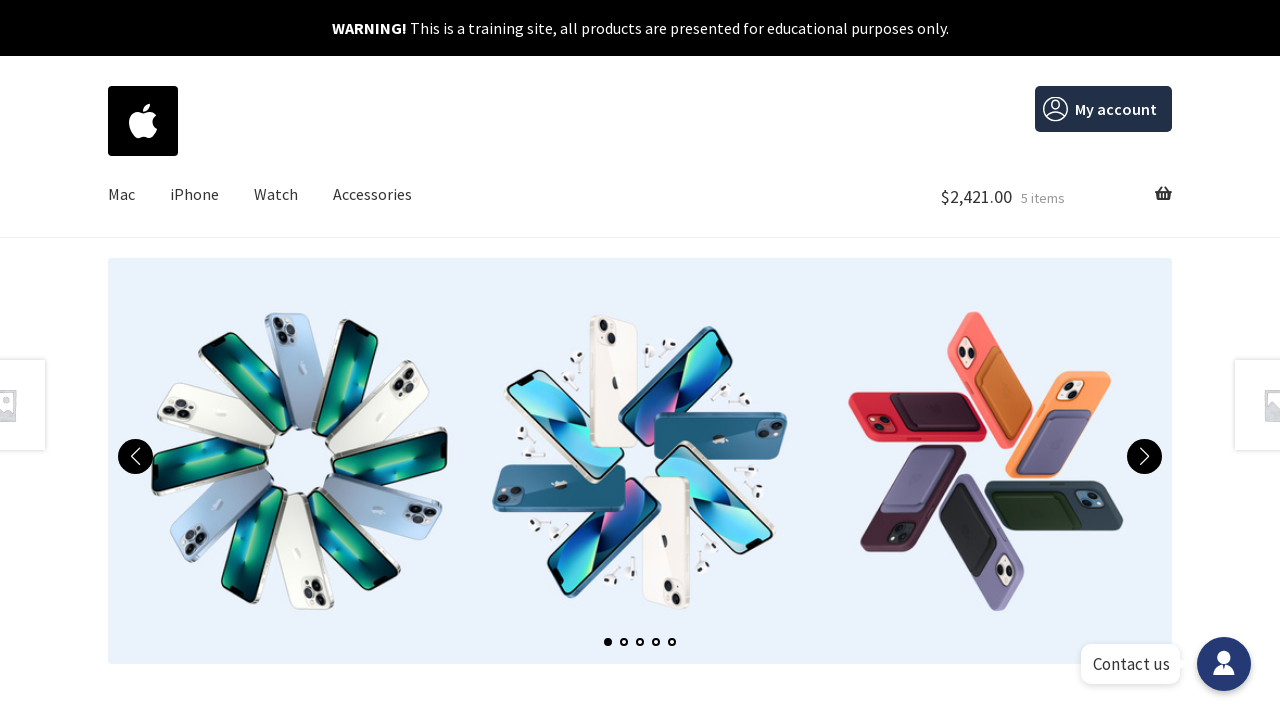

Product successfully added to cart - success message displayed
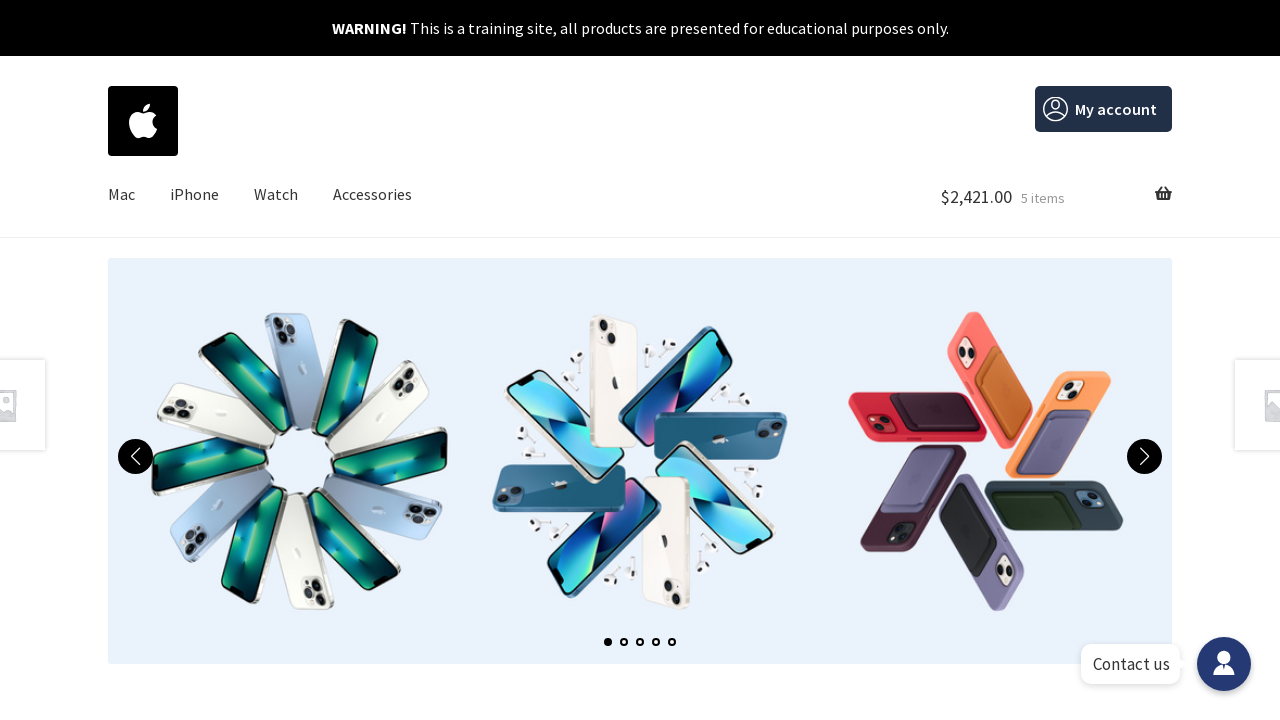

Navigated back to home page to continue shopping at (143, 121) on xpath=//div[@class='site-branding']/a
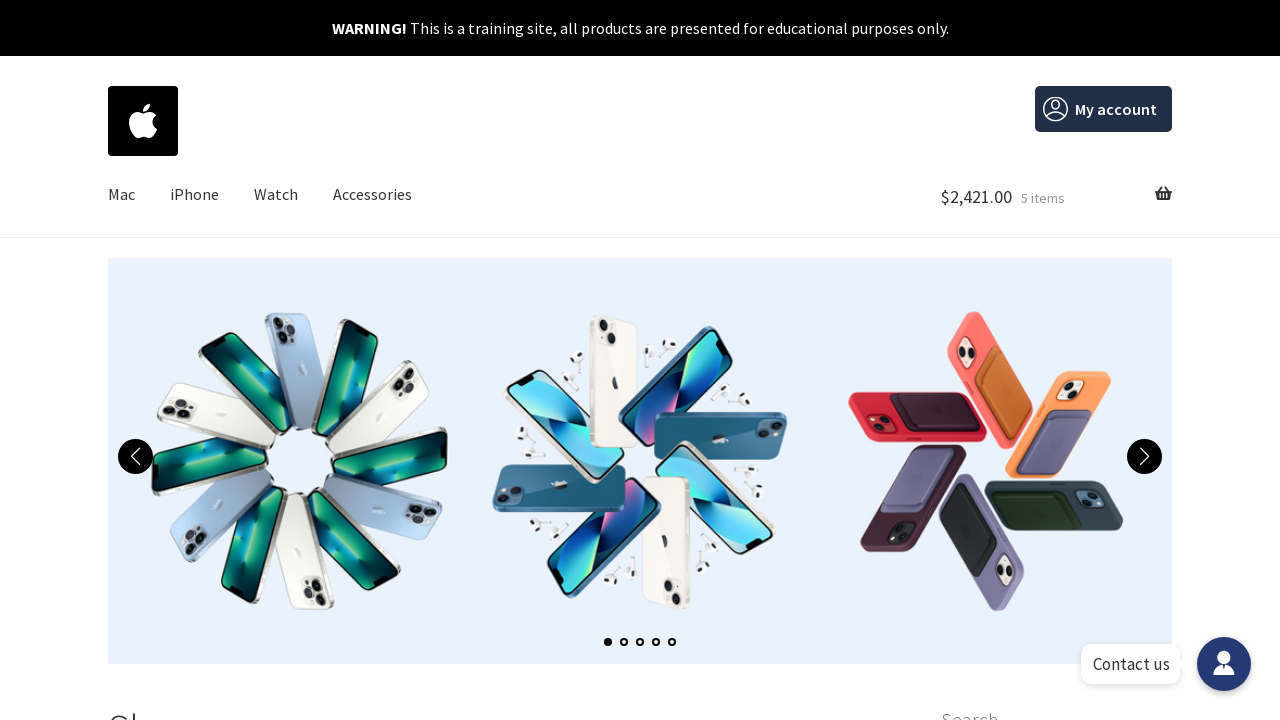

Re-fetched products list (iteration 6/12)
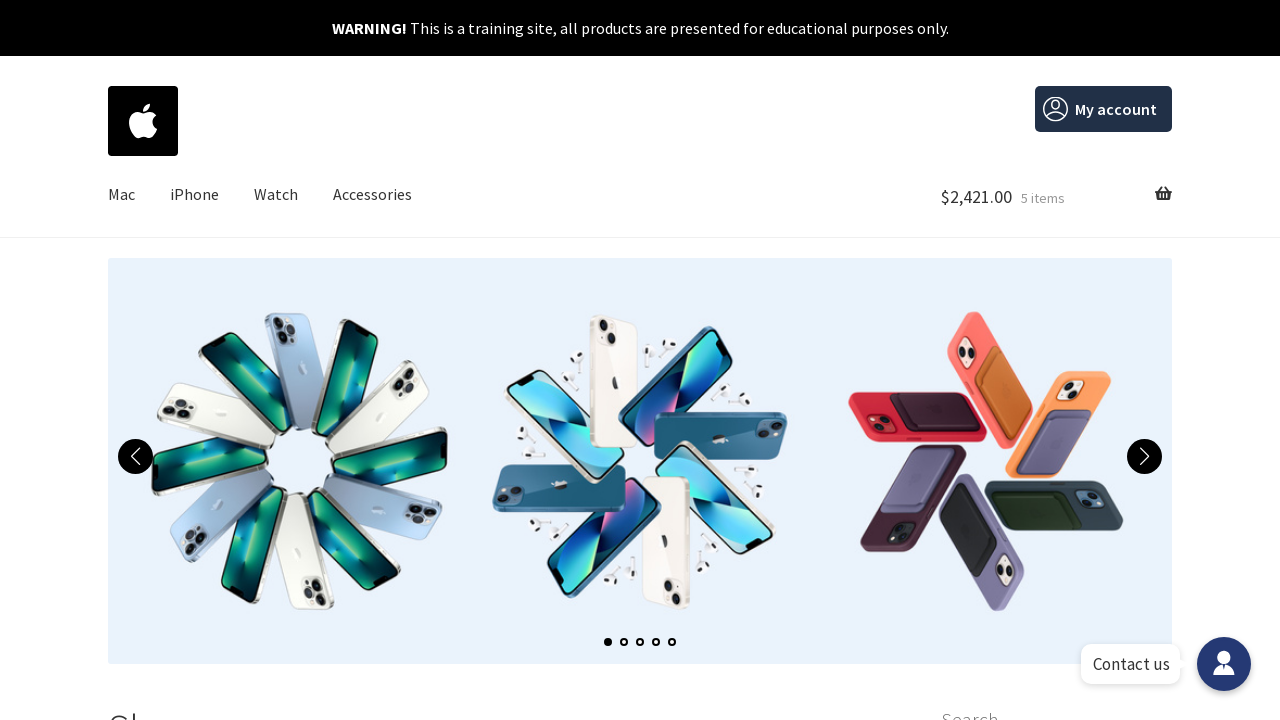

Clicked on product 6 to open product detail page at (779, 360) on xpath=//div[@id='primary']/main/ul/li >> nth=5
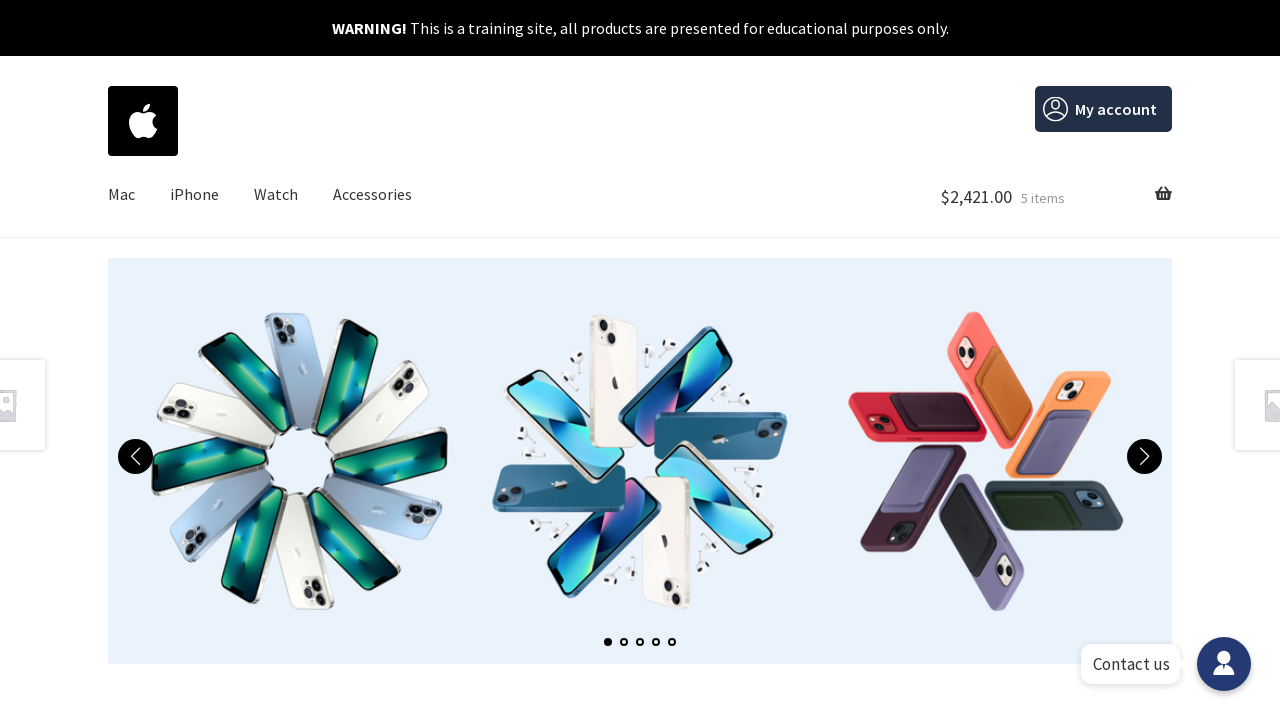

Checked if product is out of stock
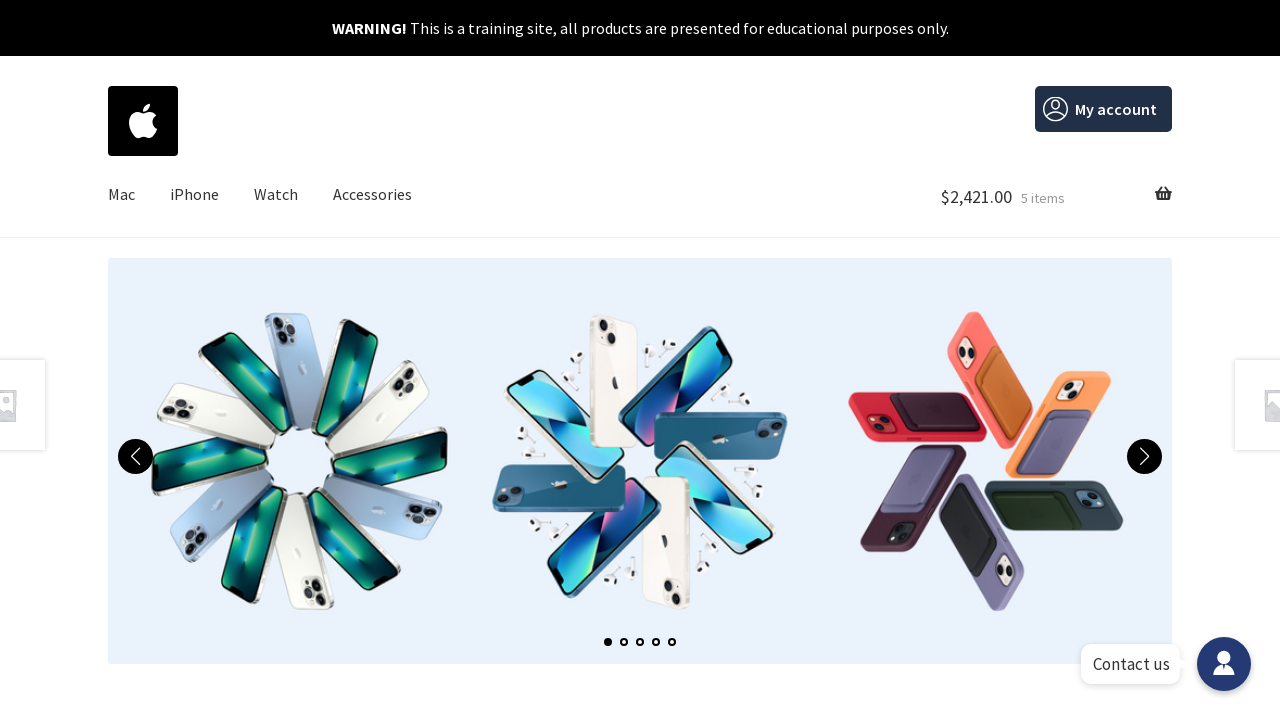

Product 6 is in stock - clicked 'Add to cart' button at (800, 361) on xpath=//button[contains(text(),'Add to cart')]
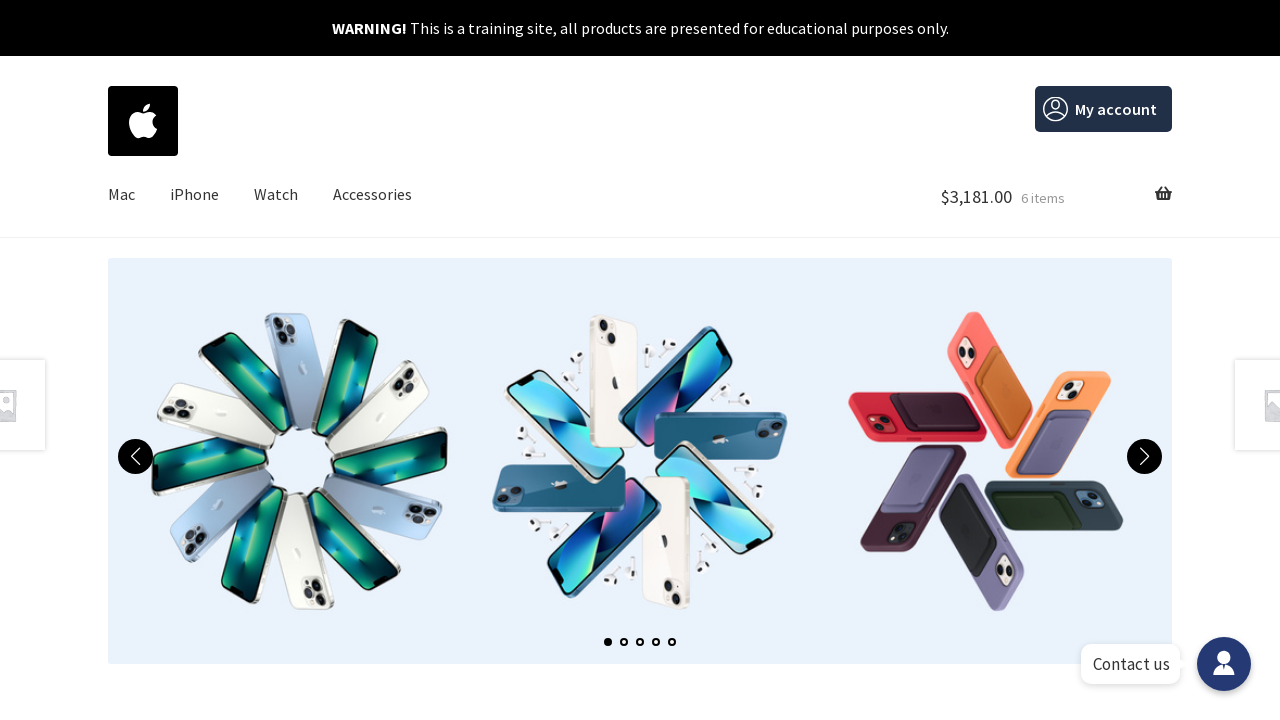

Product successfully added to cart - success message displayed
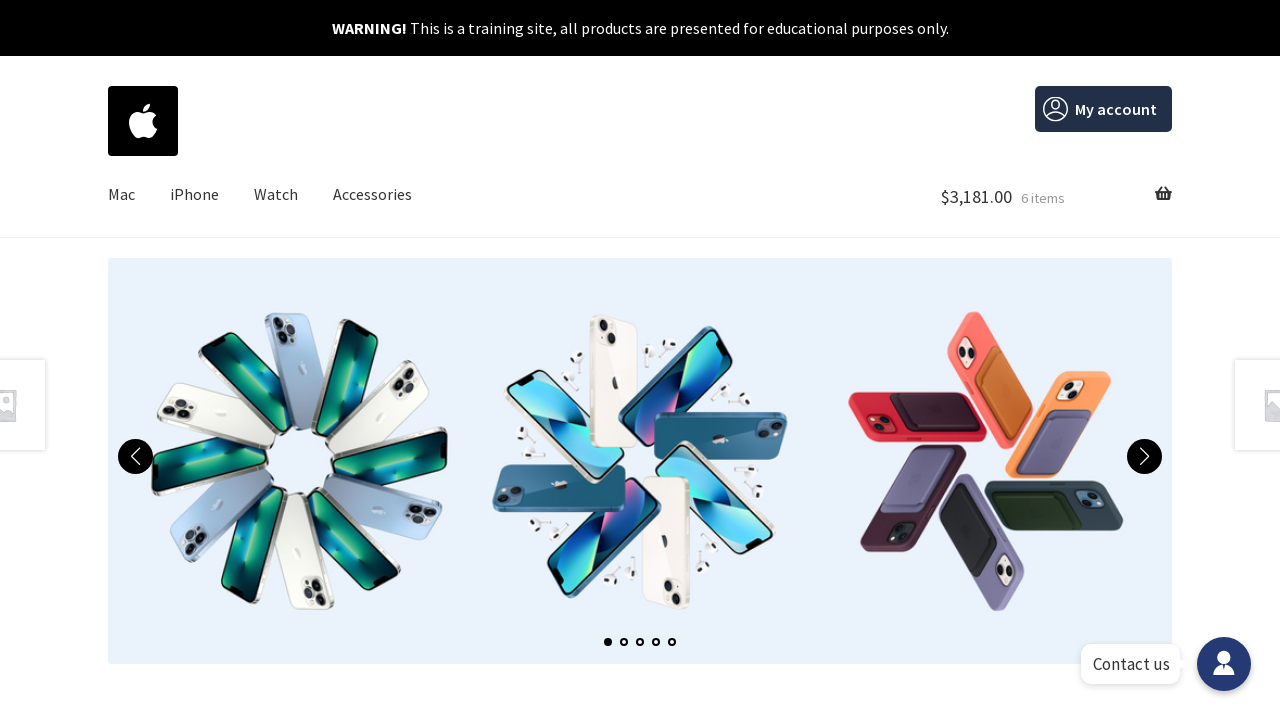

Navigated back to home page to continue shopping at (143, 121) on xpath=//div[@class='site-branding']/a
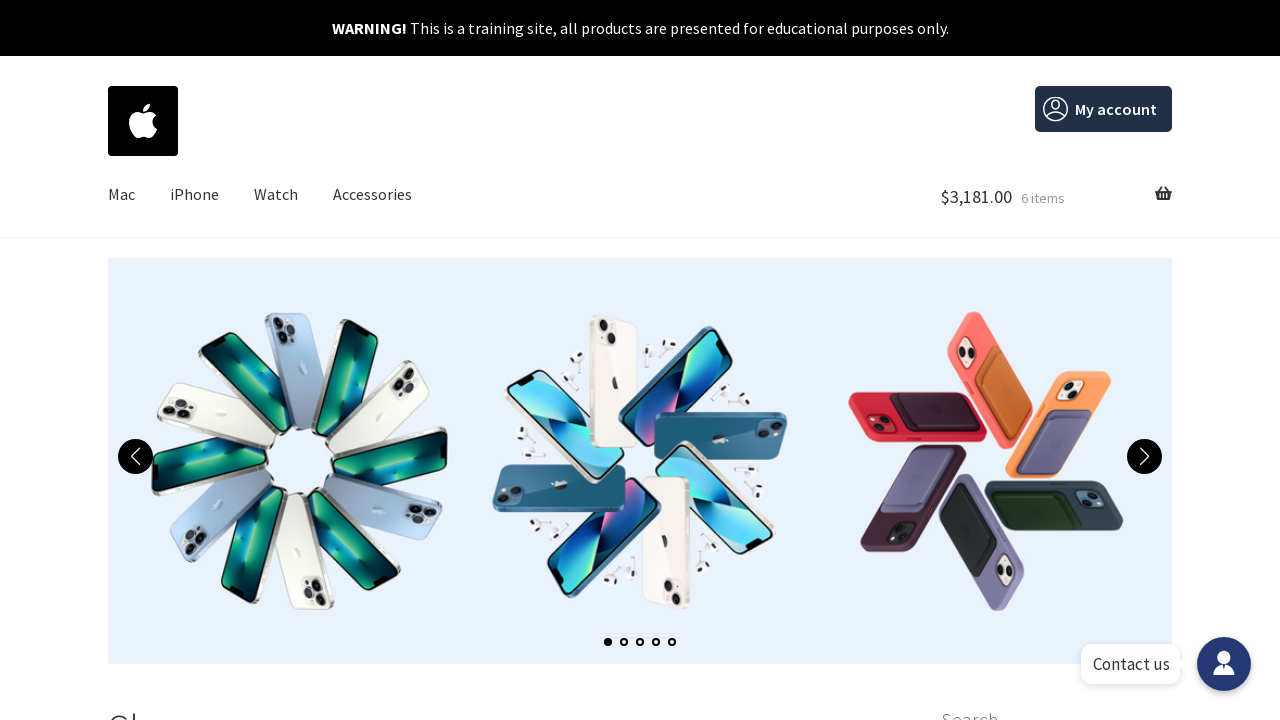

Re-fetched products list (iteration 7/12)
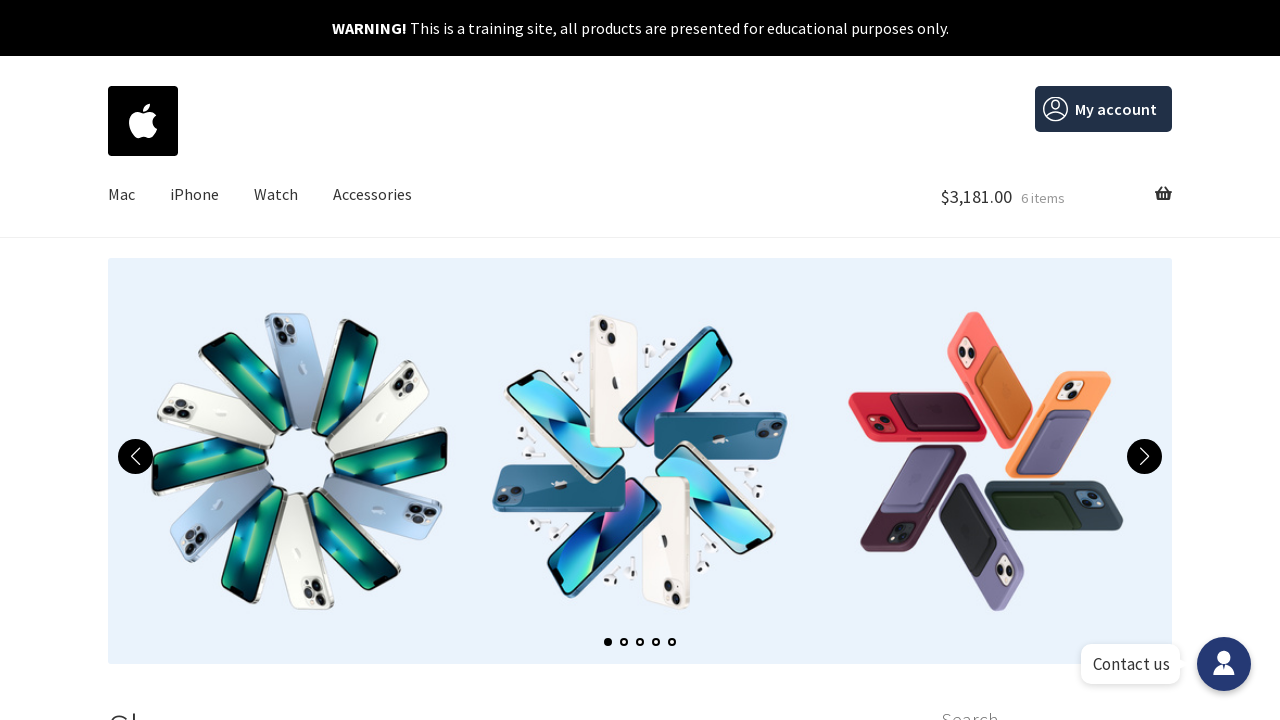

Clicked on product 7 to open product detail page at (224, 360) on xpath=//div[@id='primary']/main/ul/li >> nth=6
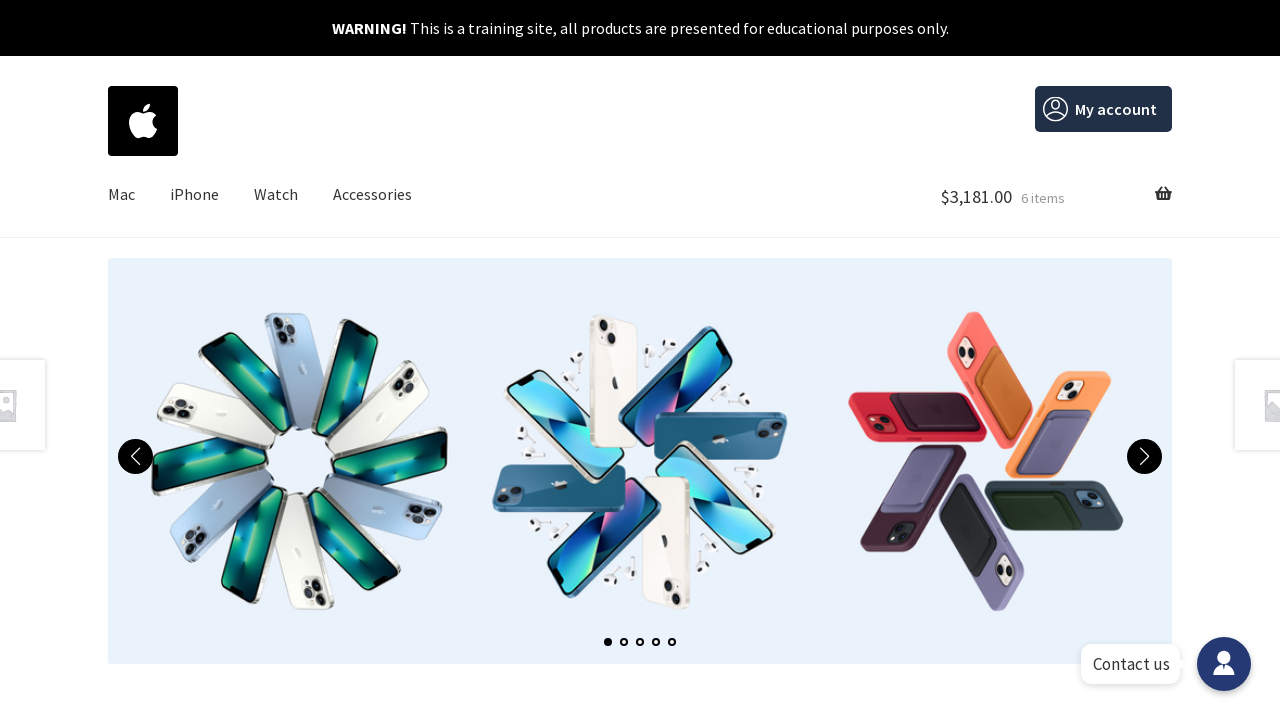

Checked if product is out of stock
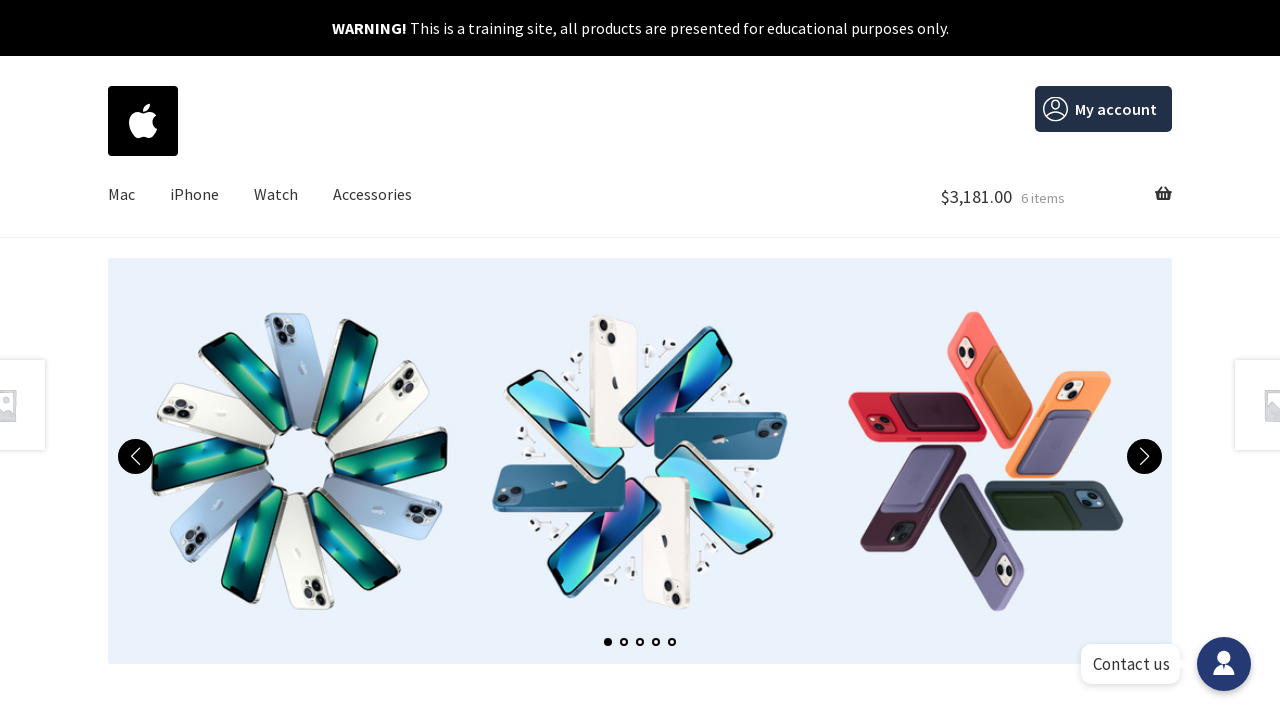

Product 7 is in stock - clicked 'Add to cart' button at (800, 361) on xpath=//button[contains(text(),'Add to cart')]
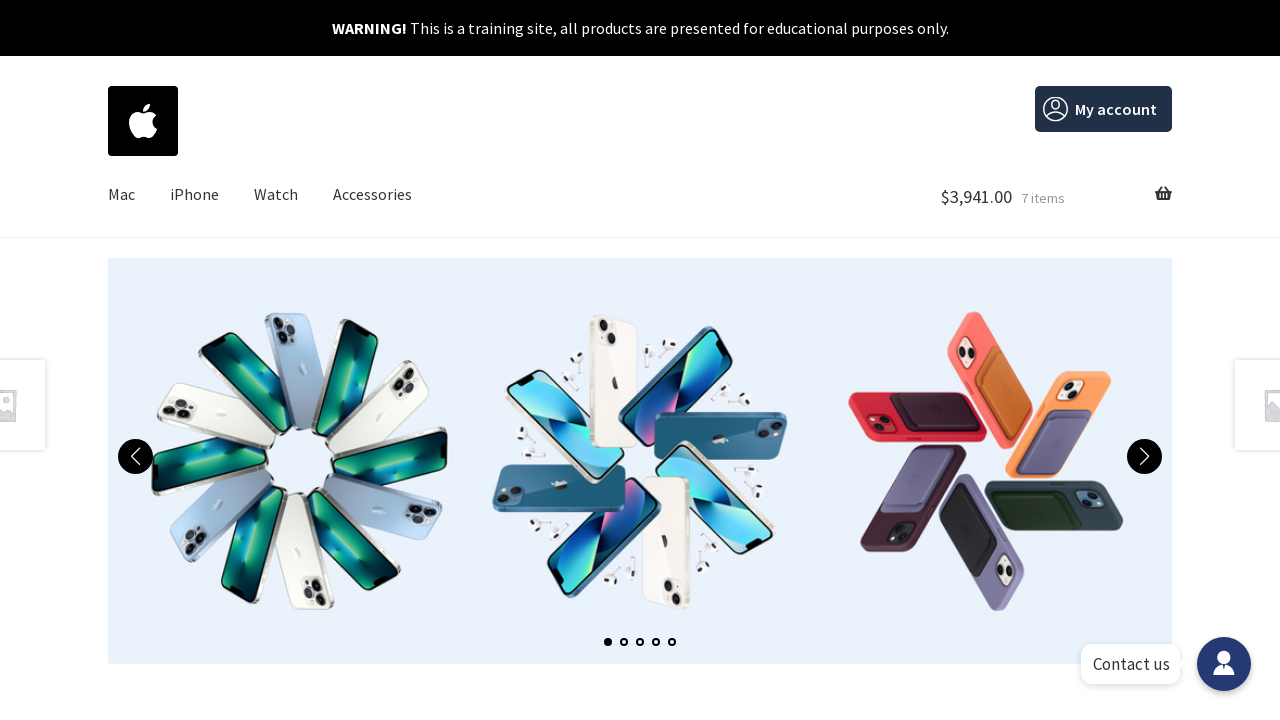

Product successfully added to cart - success message displayed
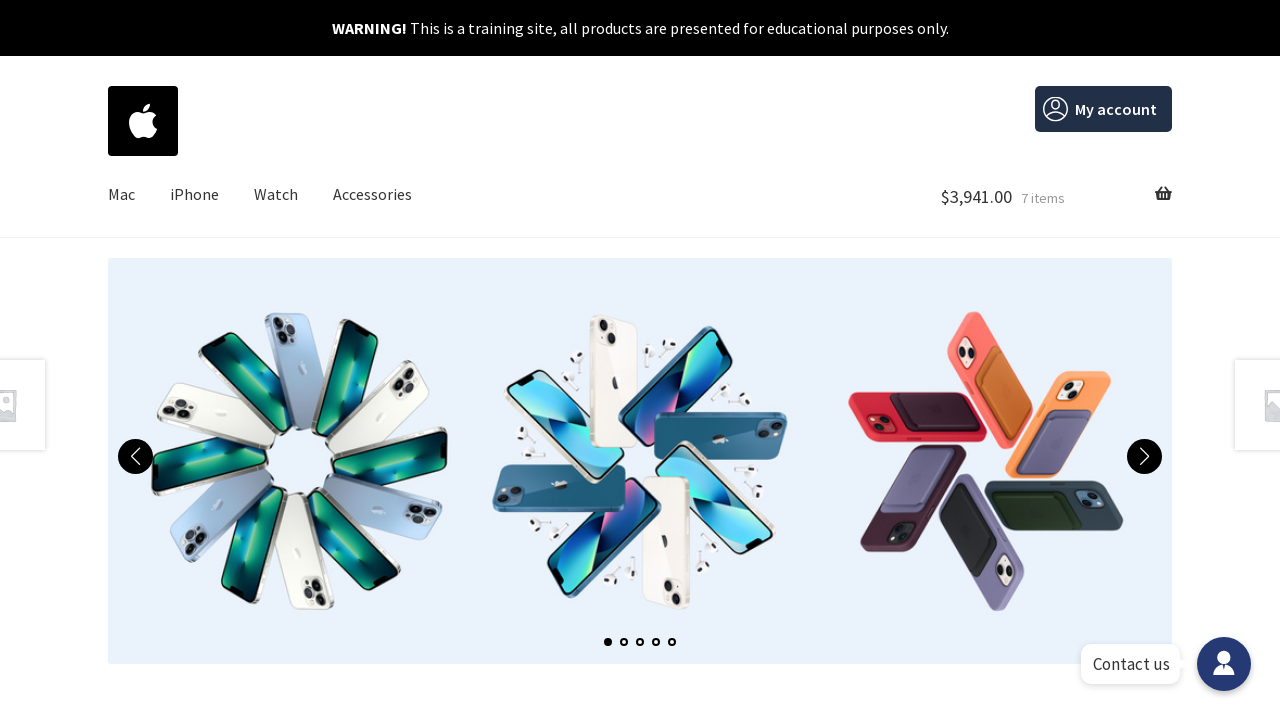

Navigated back to home page to continue shopping at (143, 121) on xpath=//div[@class='site-branding']/a
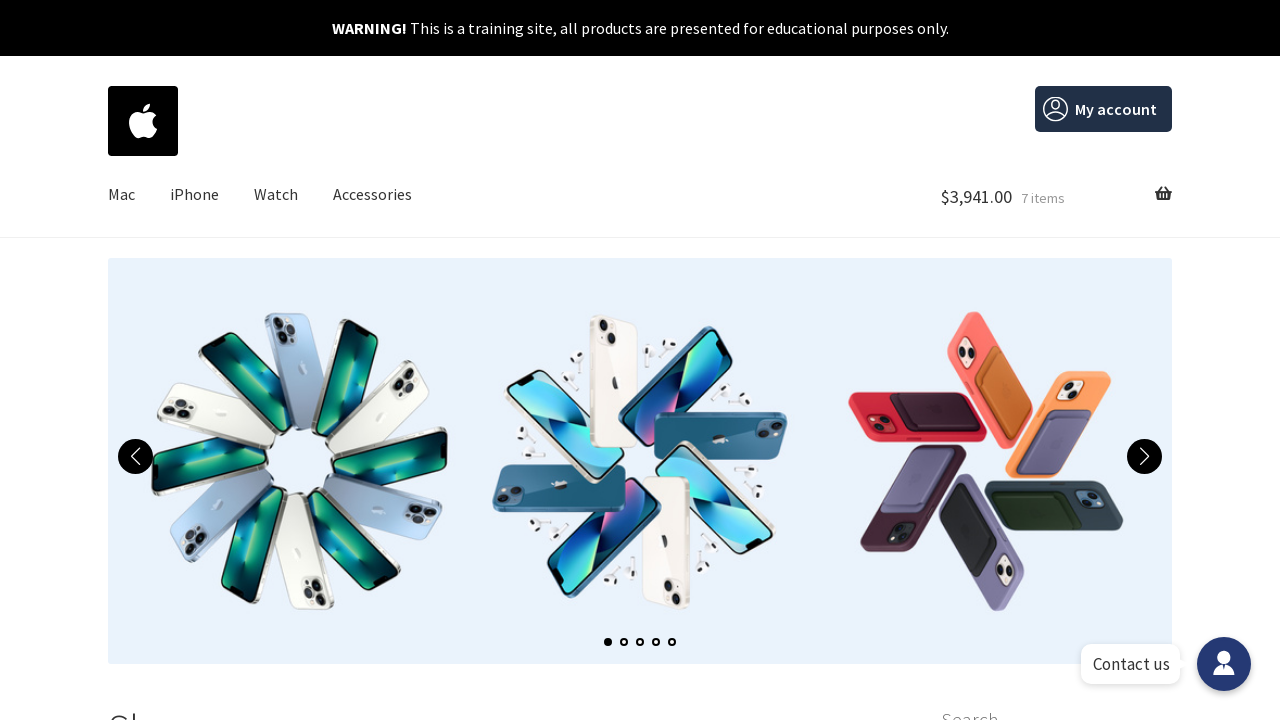

Re-fetched products list (iteration 8/12)
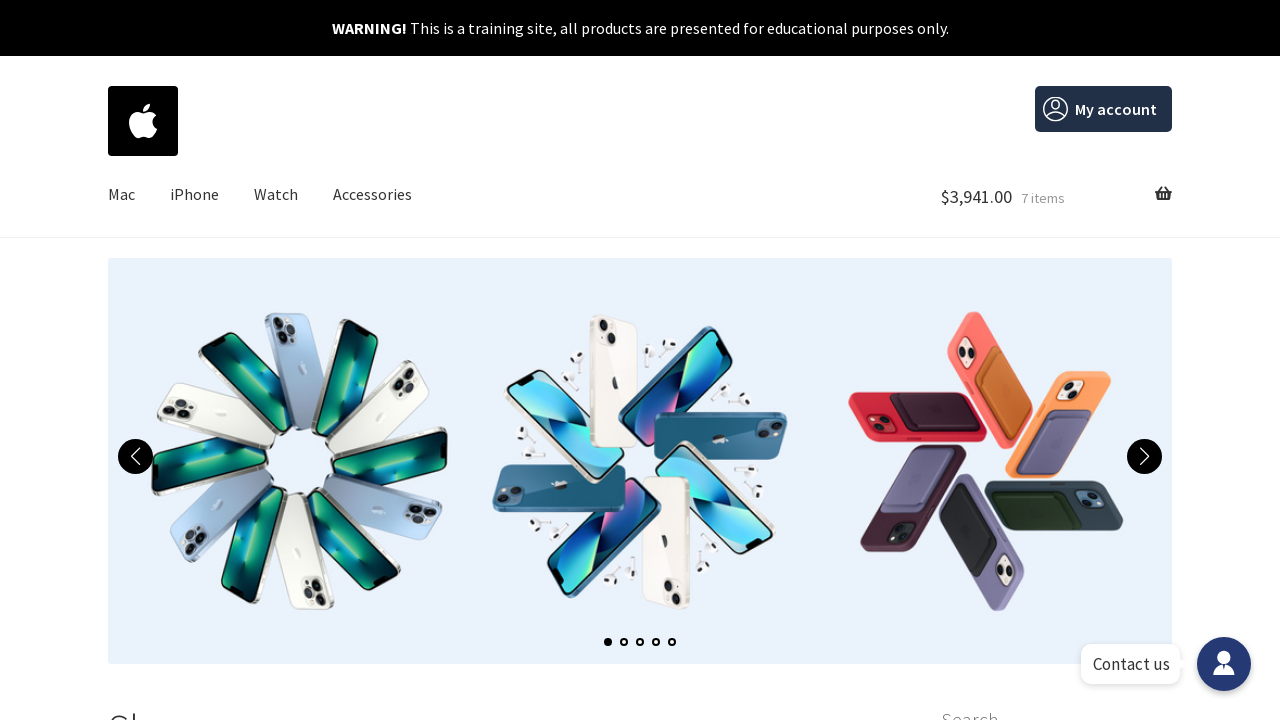

Clicked on product 8 to open product detail page at (501, 360) on xpath=//div[@id='primary']/main/ul/li >> nth=7
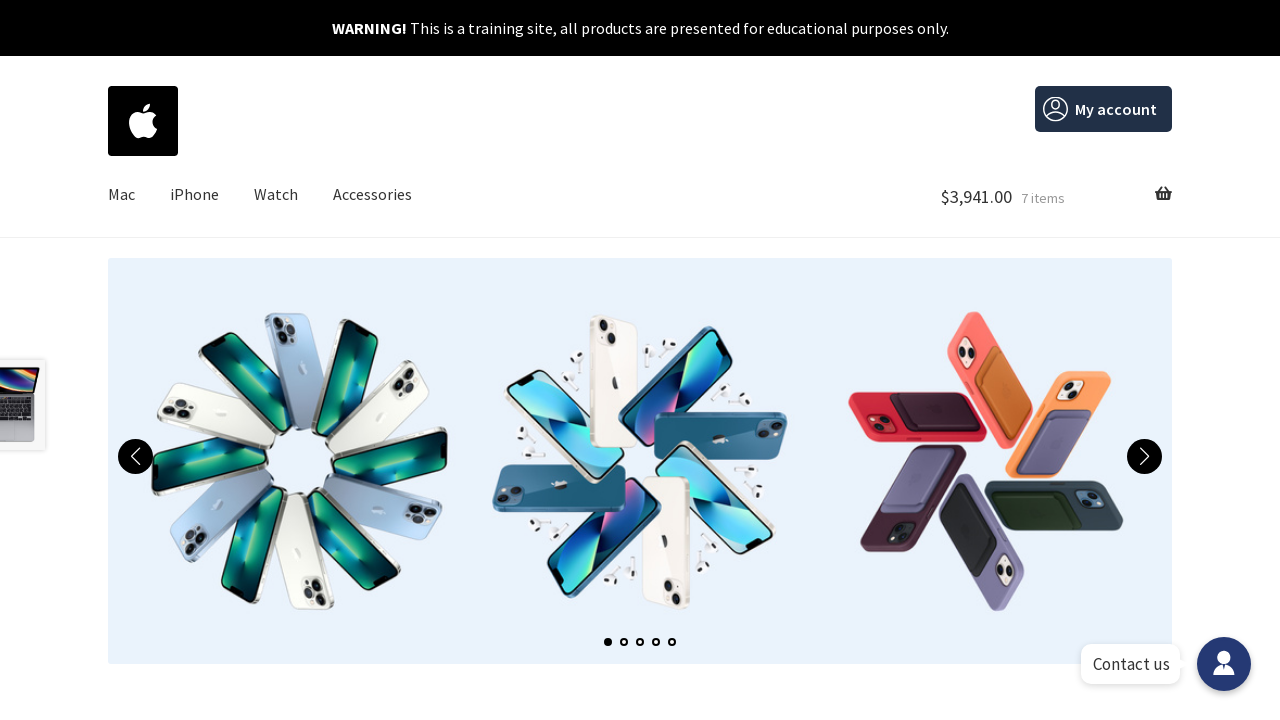

Checked if product is out of stock
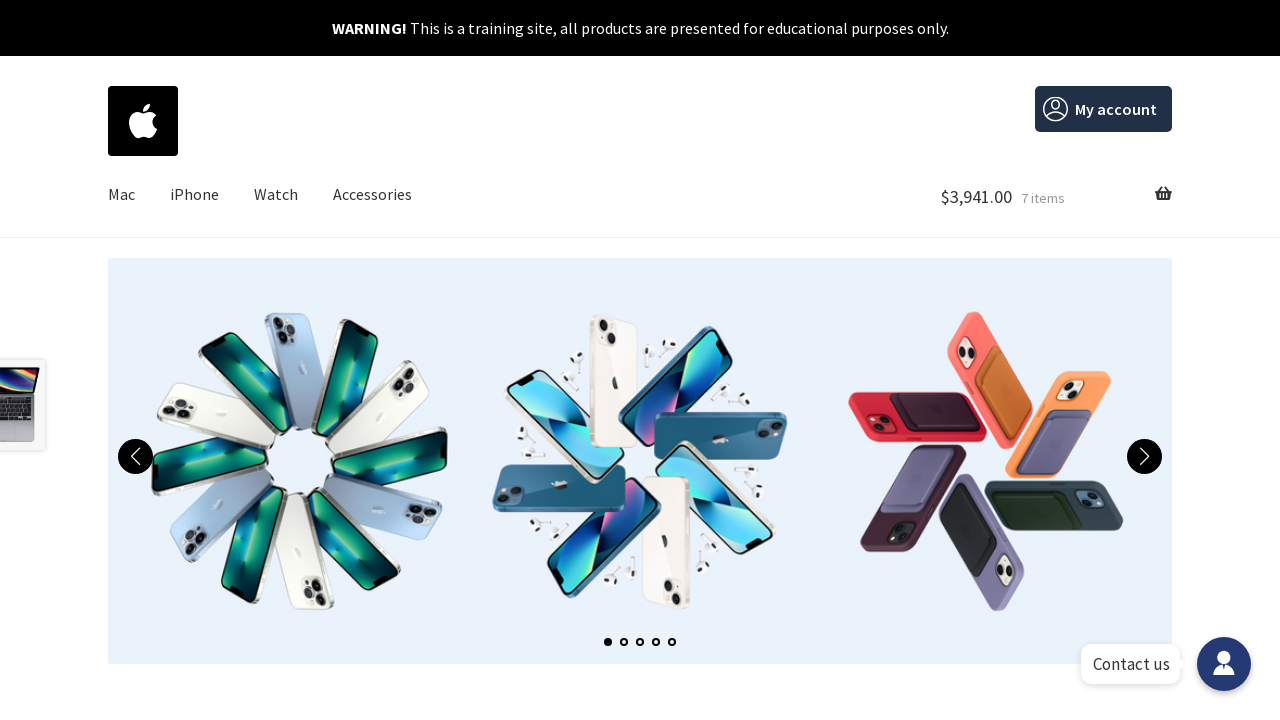

Product 8 is in stock - clicked 'Add to cart' button at (800, 361) on xpath=//button[contains(text(),'Add to cart')]
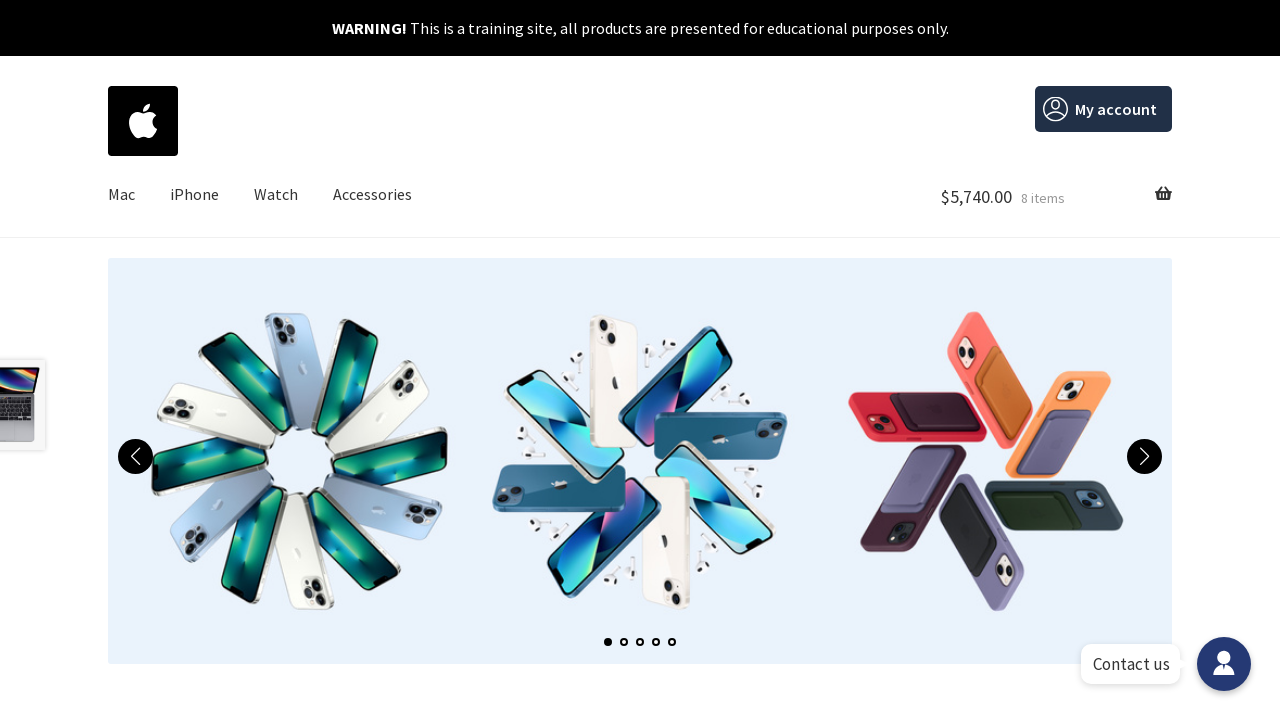

Product successfully added to cart - success message displayed
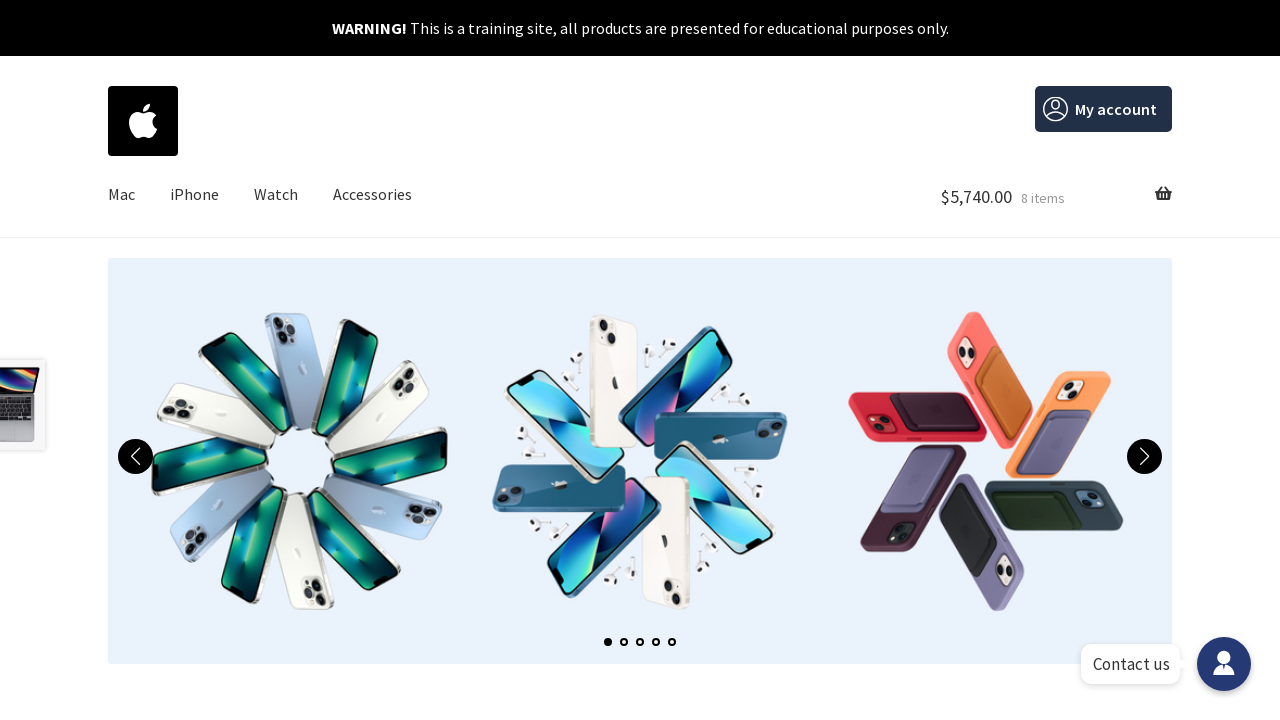

Navigated back to home page to continue shopping at (143, 121) on xpath=//div[@class='site-branding']/a
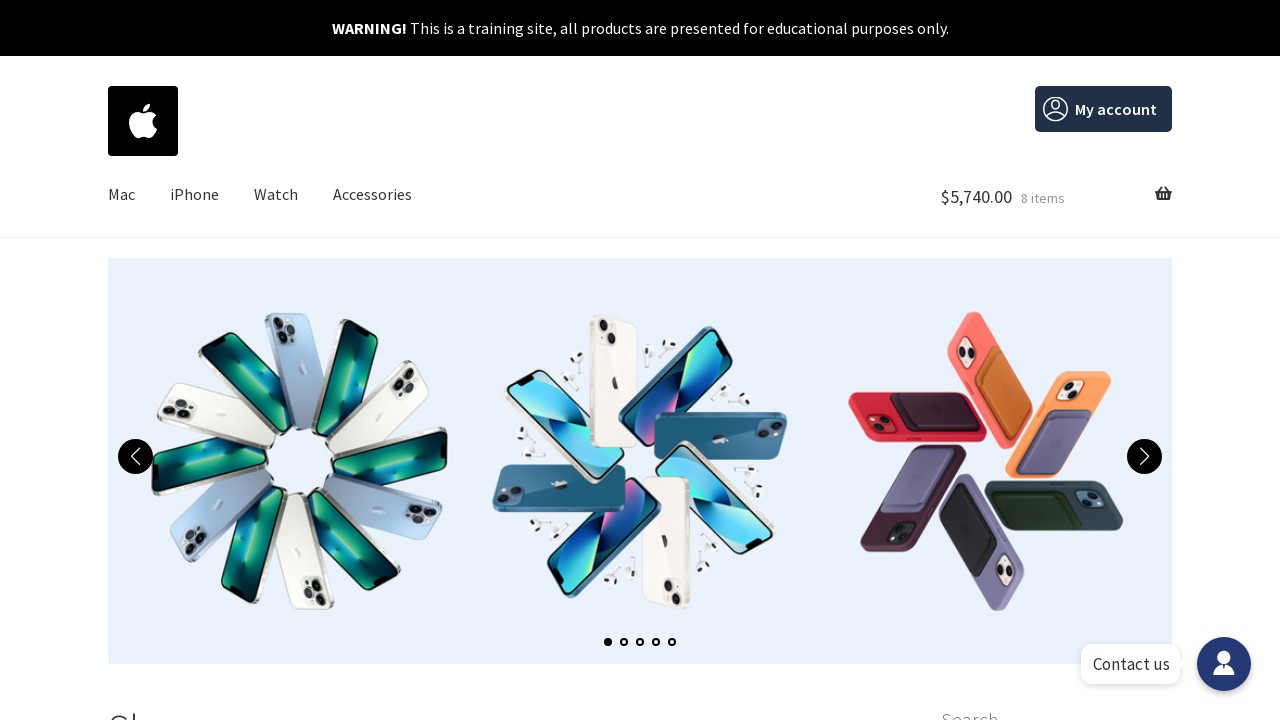

Re-fetched products list (iteration 9/12)
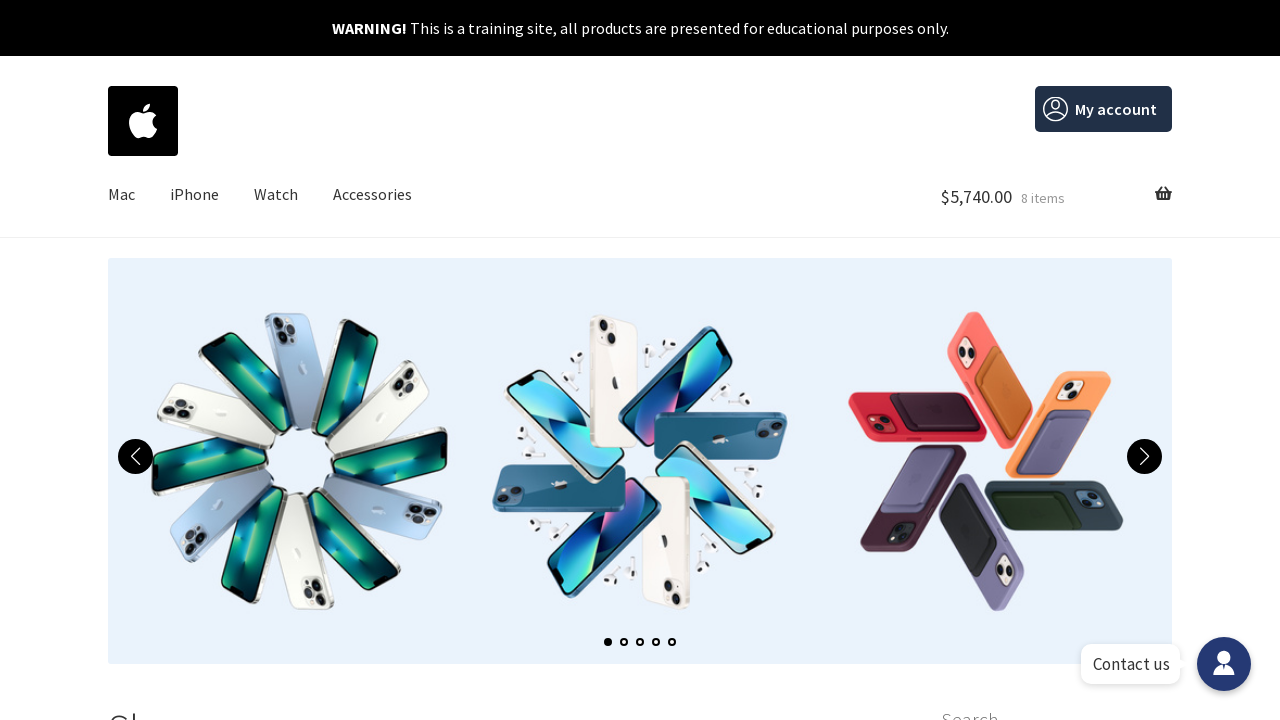

Clicked on product 9 to open product detail page at (779, 360) on xpath=//div[@id='primary']/main/ul/li >> nth=8
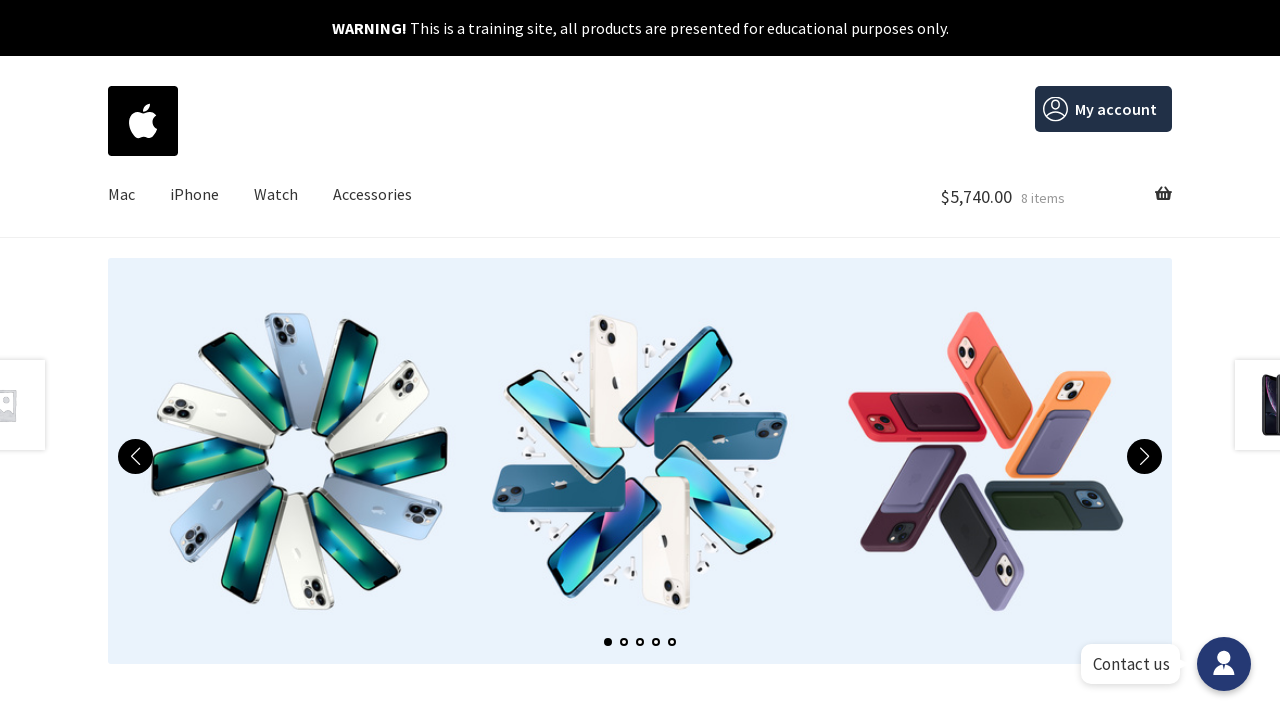

Checked if product is out of stock
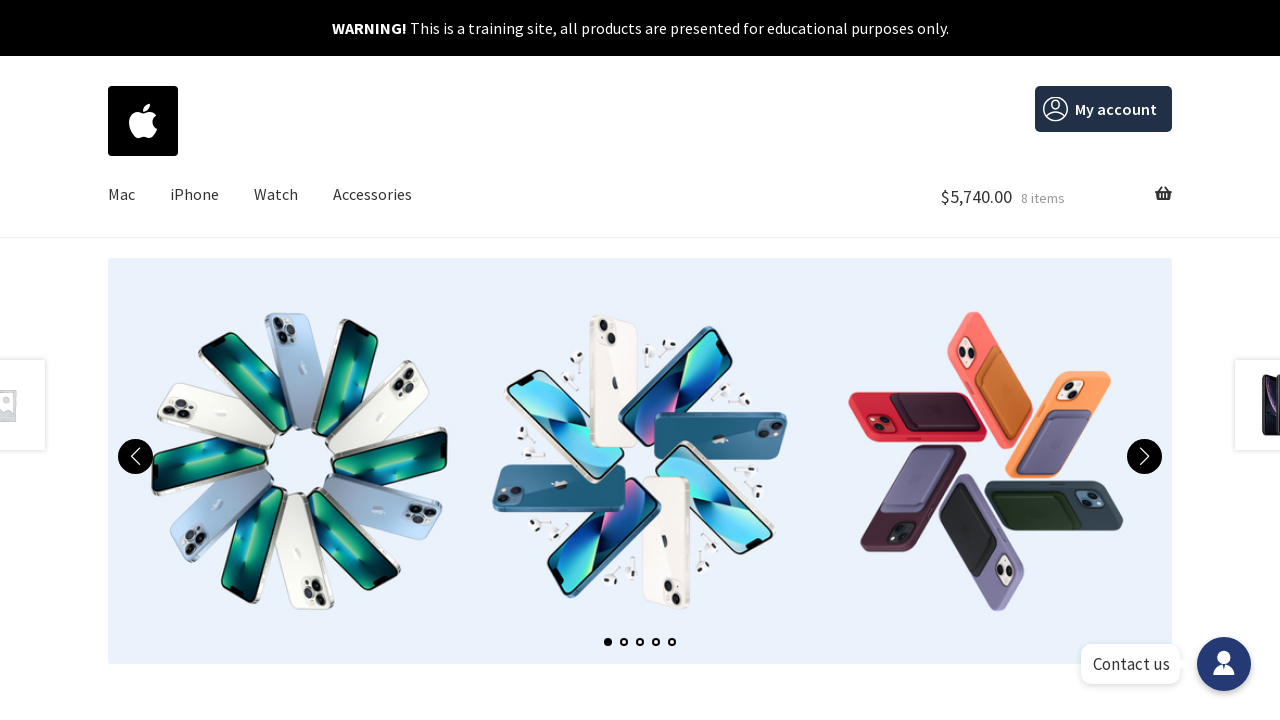

Product is out of stock - navigated back to home page at (143, 121) on xpath=//div[@class='site-branding']/a
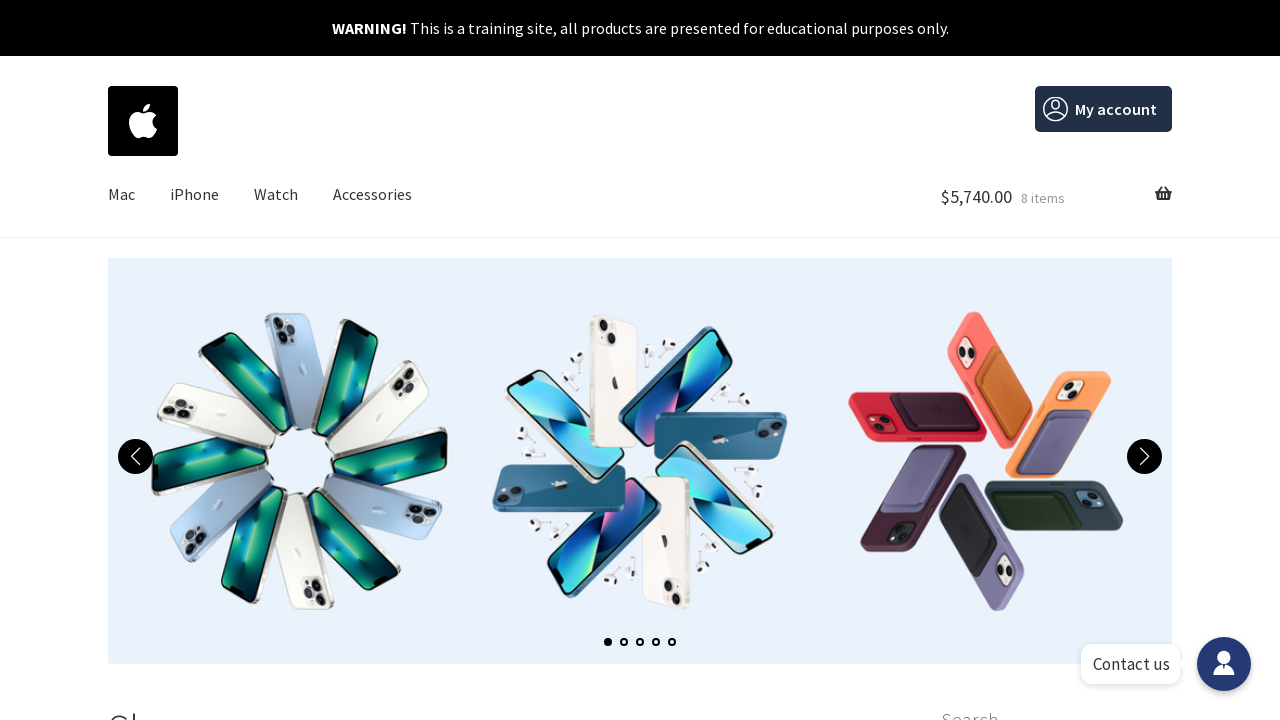

Re-fetched products list (iteration 10/12)
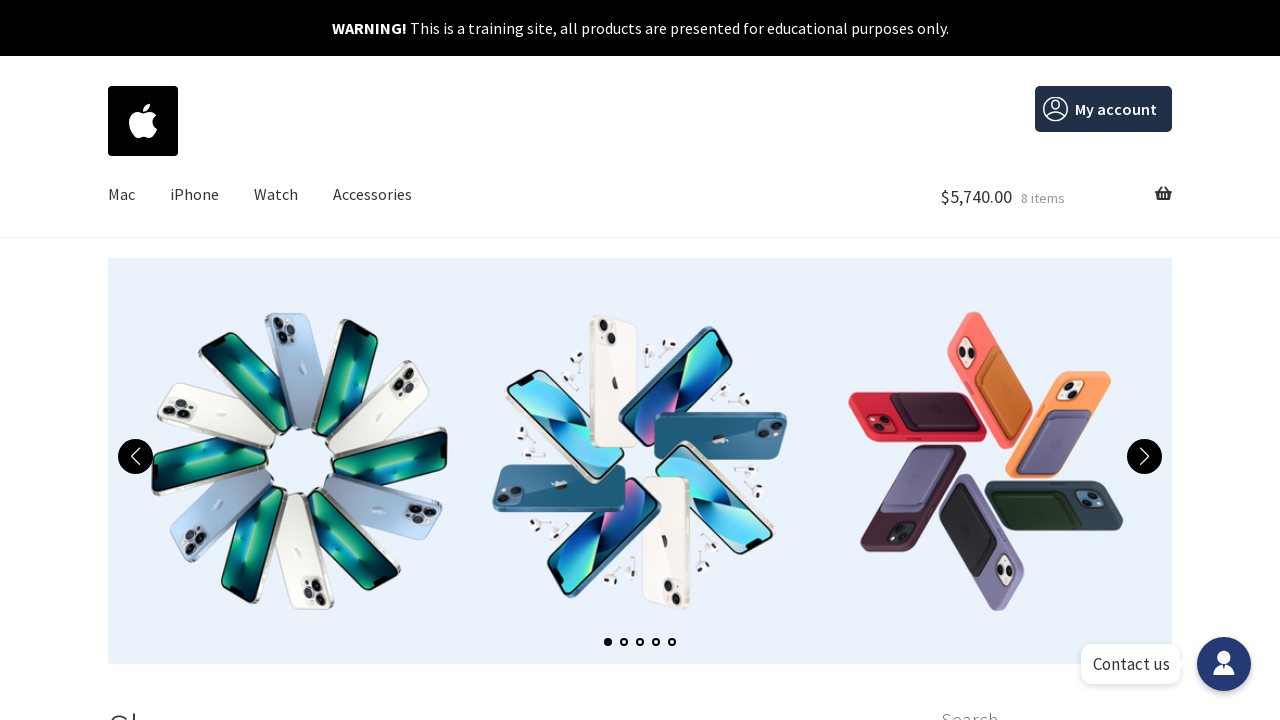

Clicked on product 10 to open product detail page at (224, 360) on xpath=//div[@id='primary']/main/ul/li >> nth=9
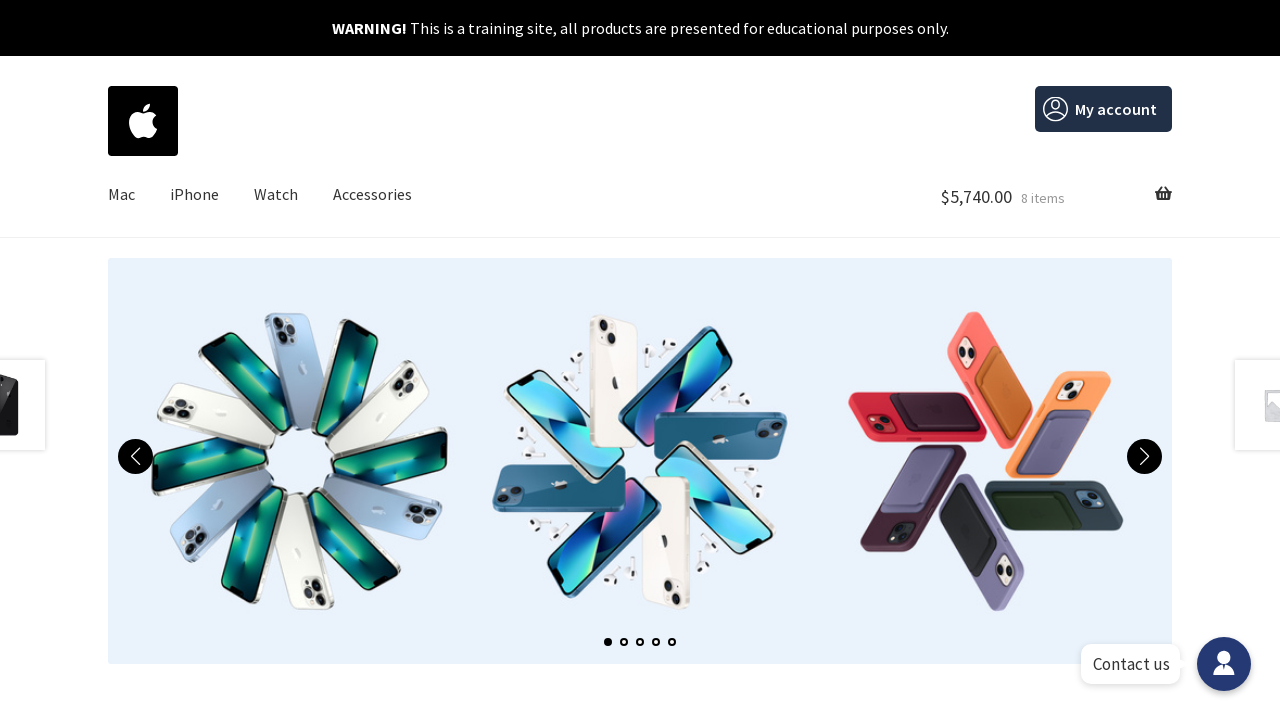

Checked if product is out of stock
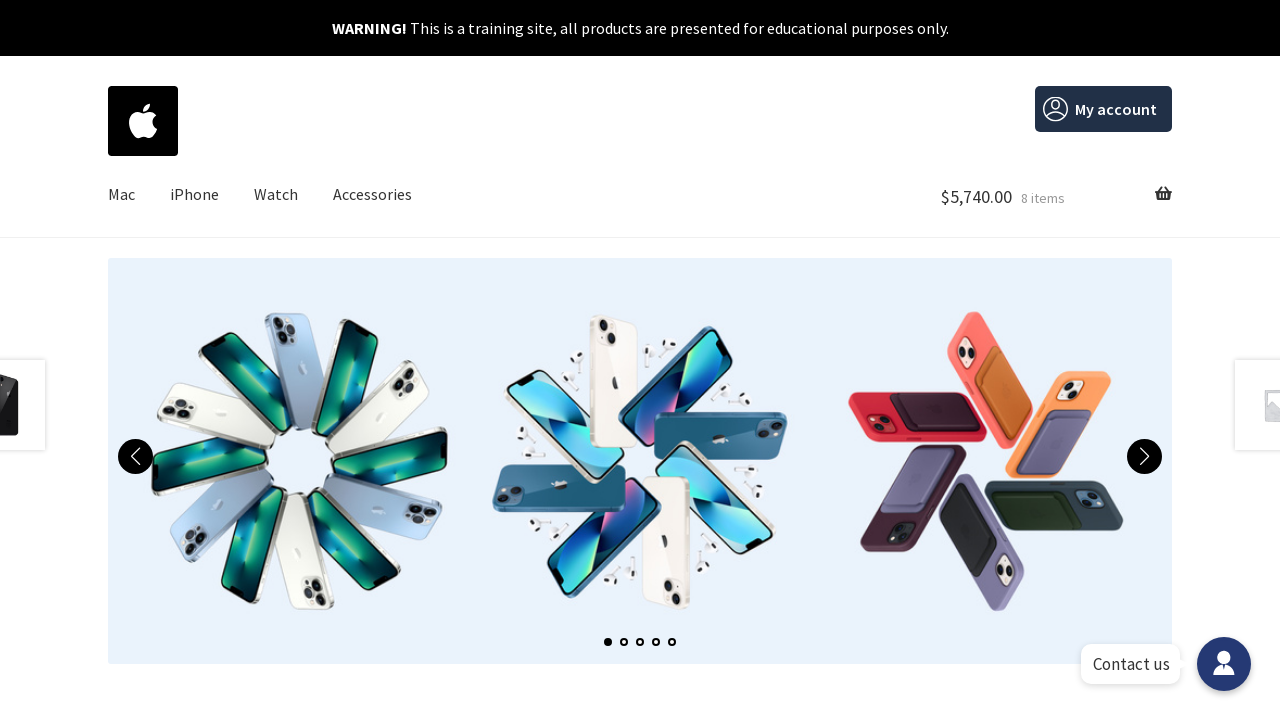

Product 10 is in stock - clicked 'Add to cart' button at (800, 361) on xpath=//button[contains(text(),'Add to cart')]
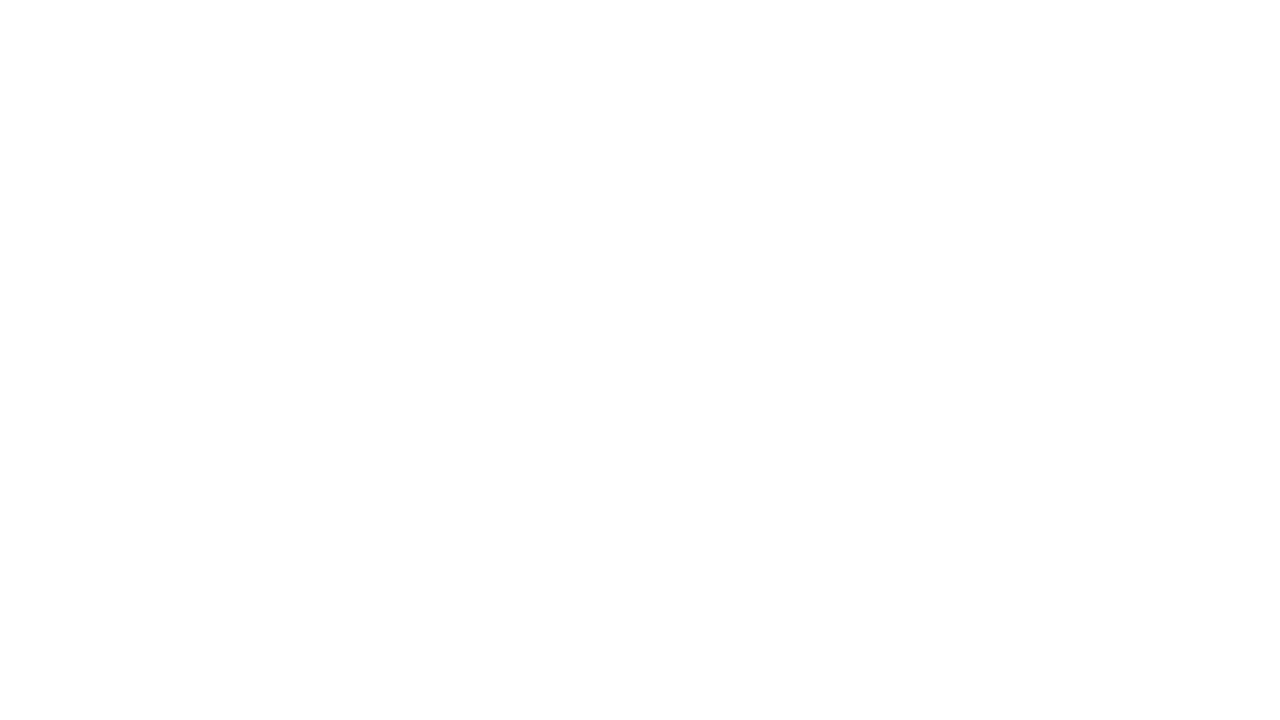

Product successfully added to cart - success message displayed
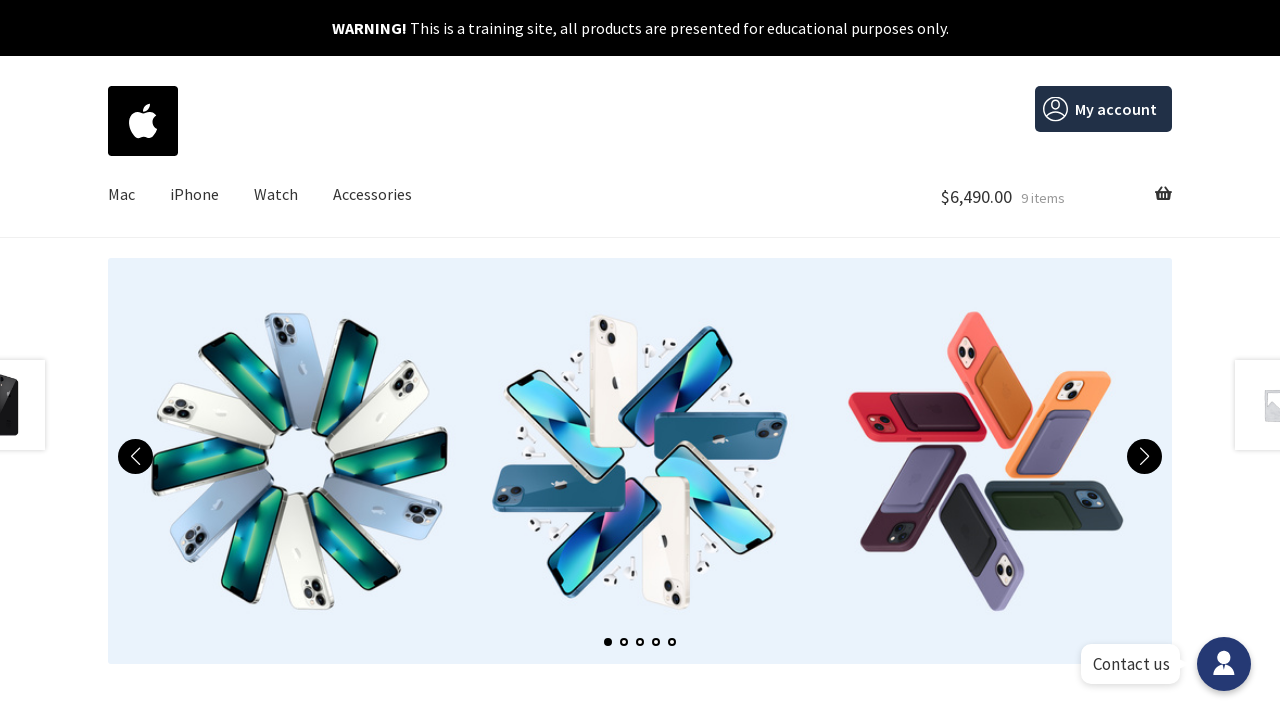

Navigated back to home page to continue shopping at (143, 121) on xpath=//div[@class='site-branding']/a
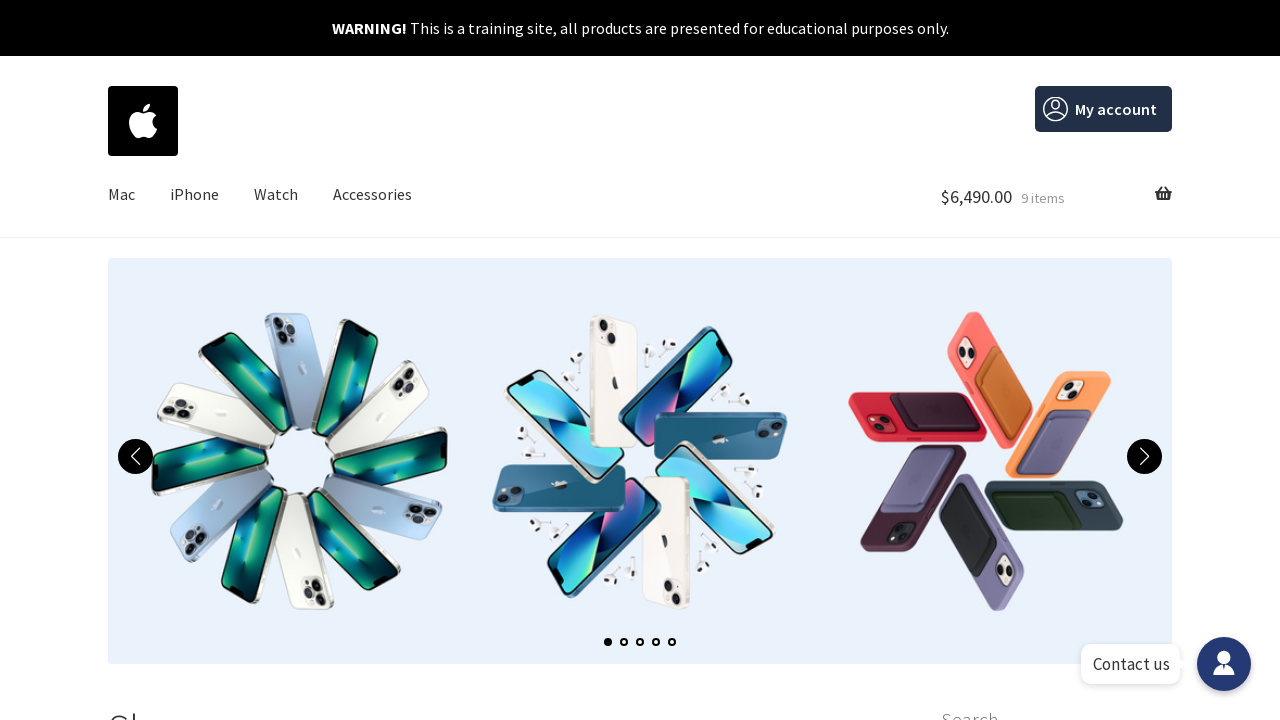

Re-fetched products list (iteration 11/12)
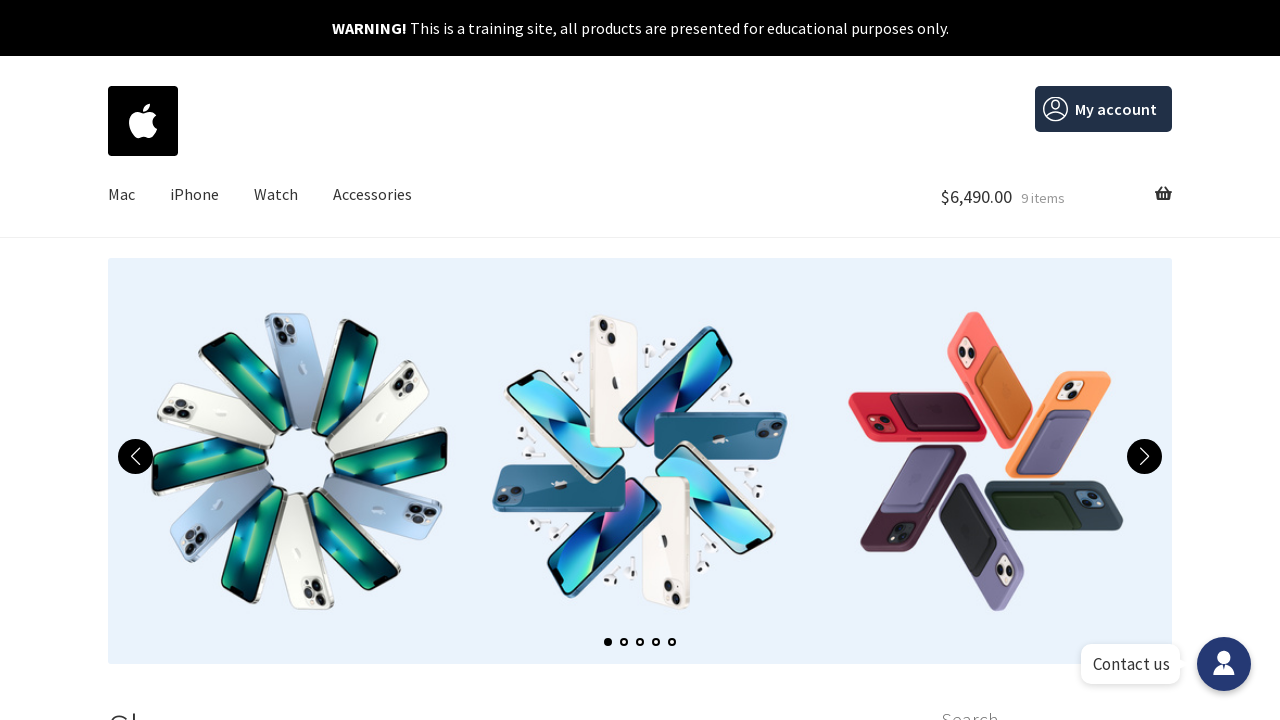

Clicked on product 11 to open product detail page at (501, 360) on xpath=//div[@id='primary']/main/ul/li >> nth=10
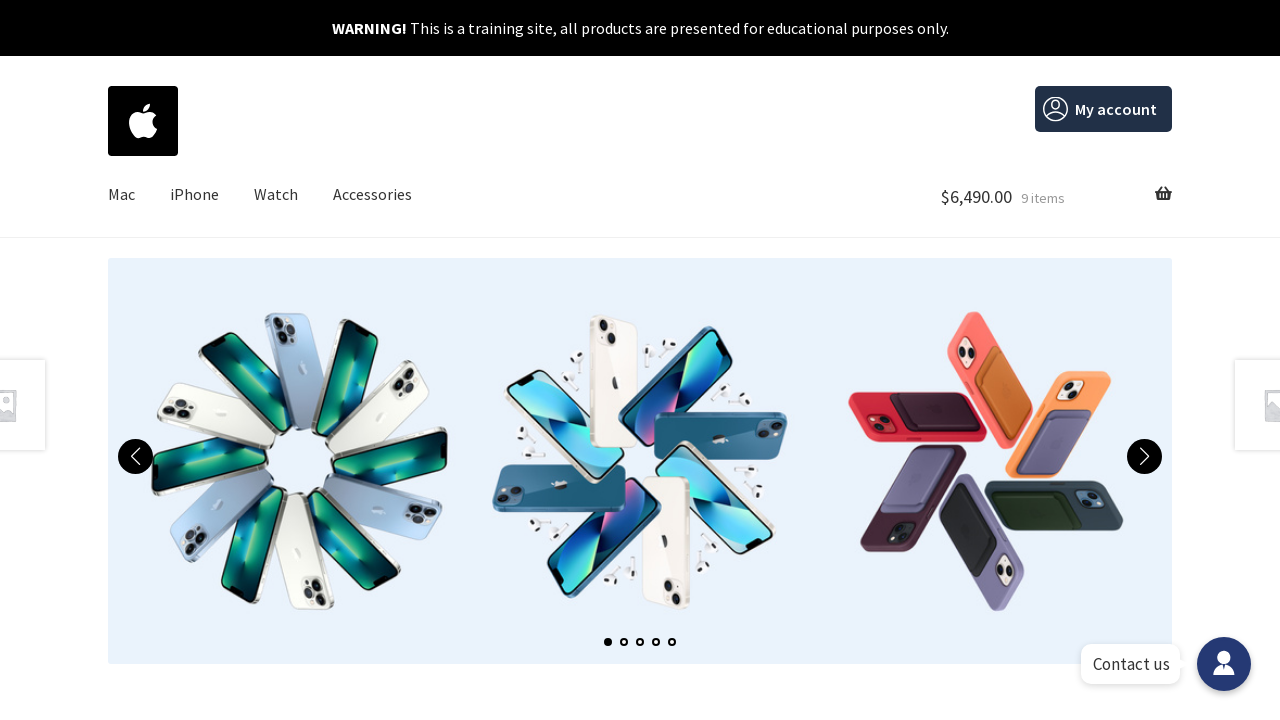

Checked if product is out of stock
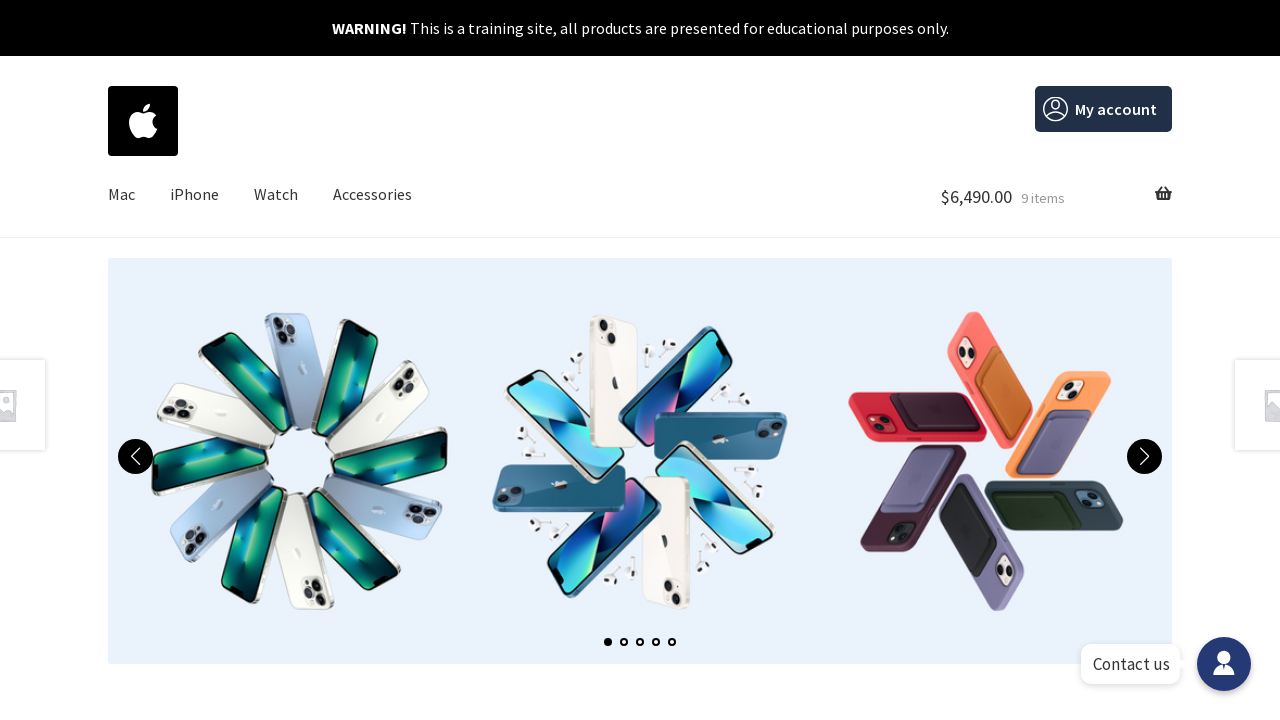

Product 11 is in stock - clicked 'Add to cart' button at (800, 361) on xpath=//button[contains(text(),'Add to cart')]
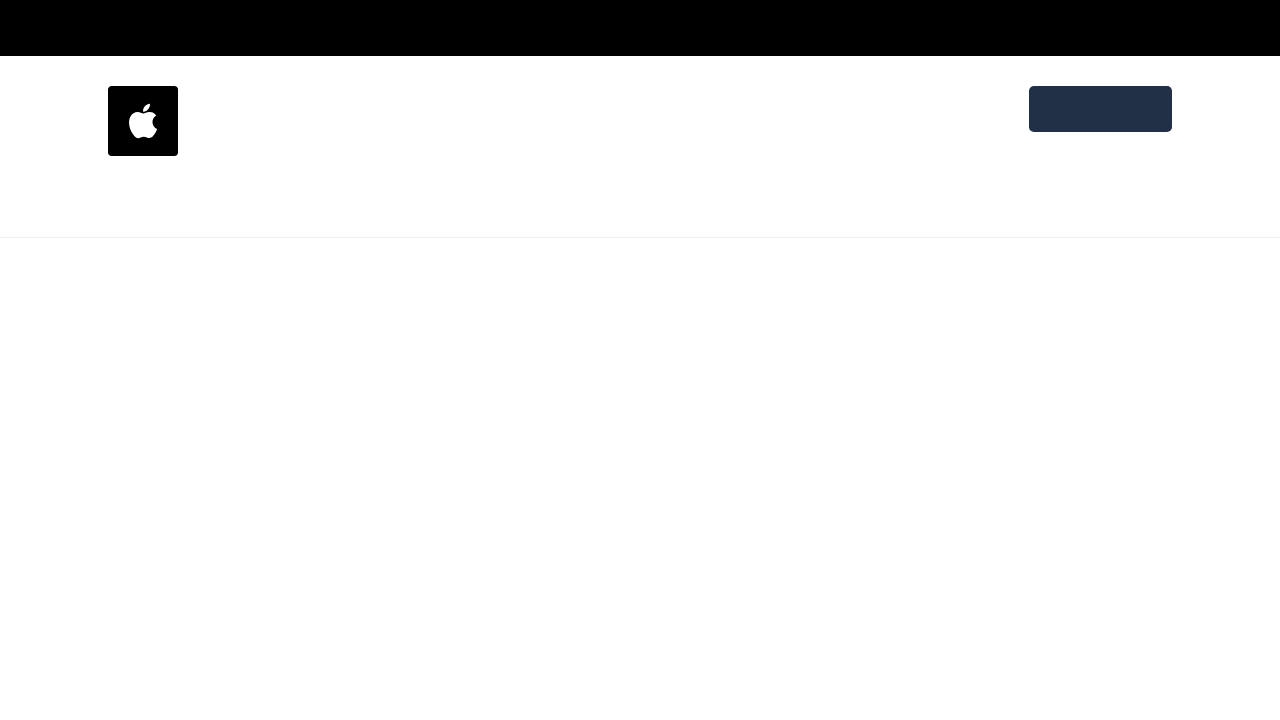

Product successfully added to cart - success message displayed
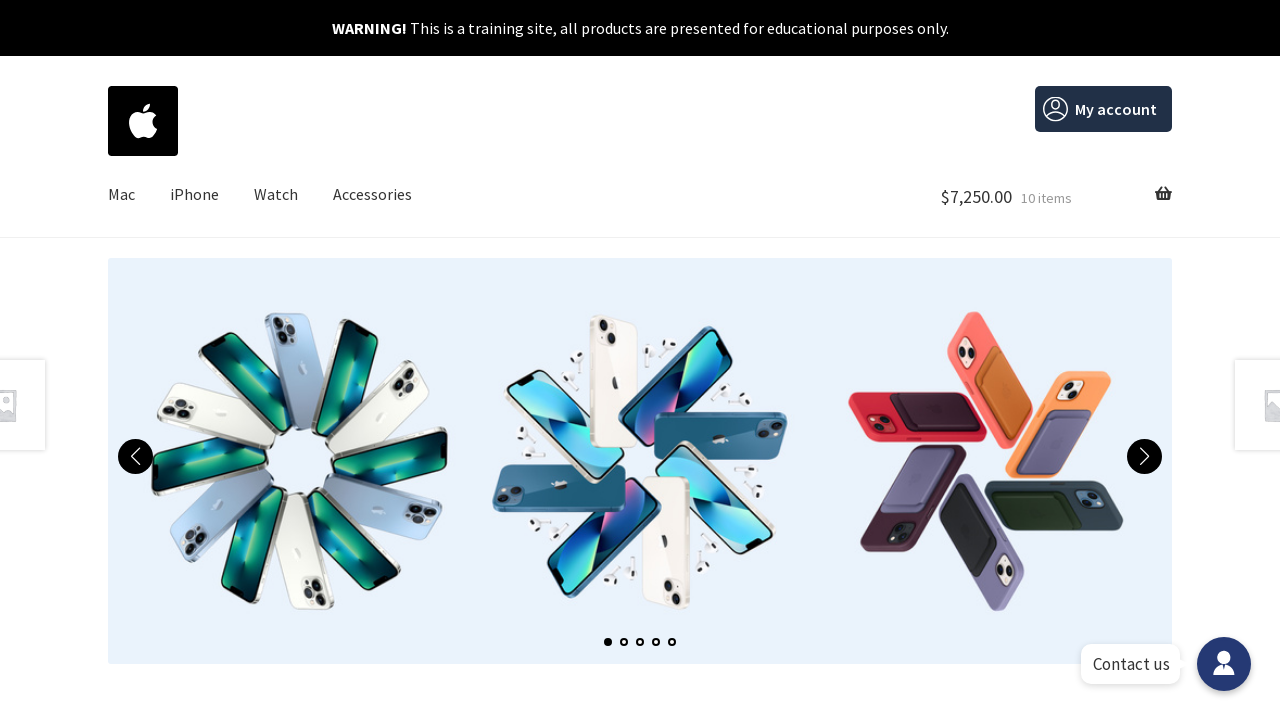

Navigated back to home page to continue shopping at (143, 121) on xpath=//div[@class='site-branding']/a
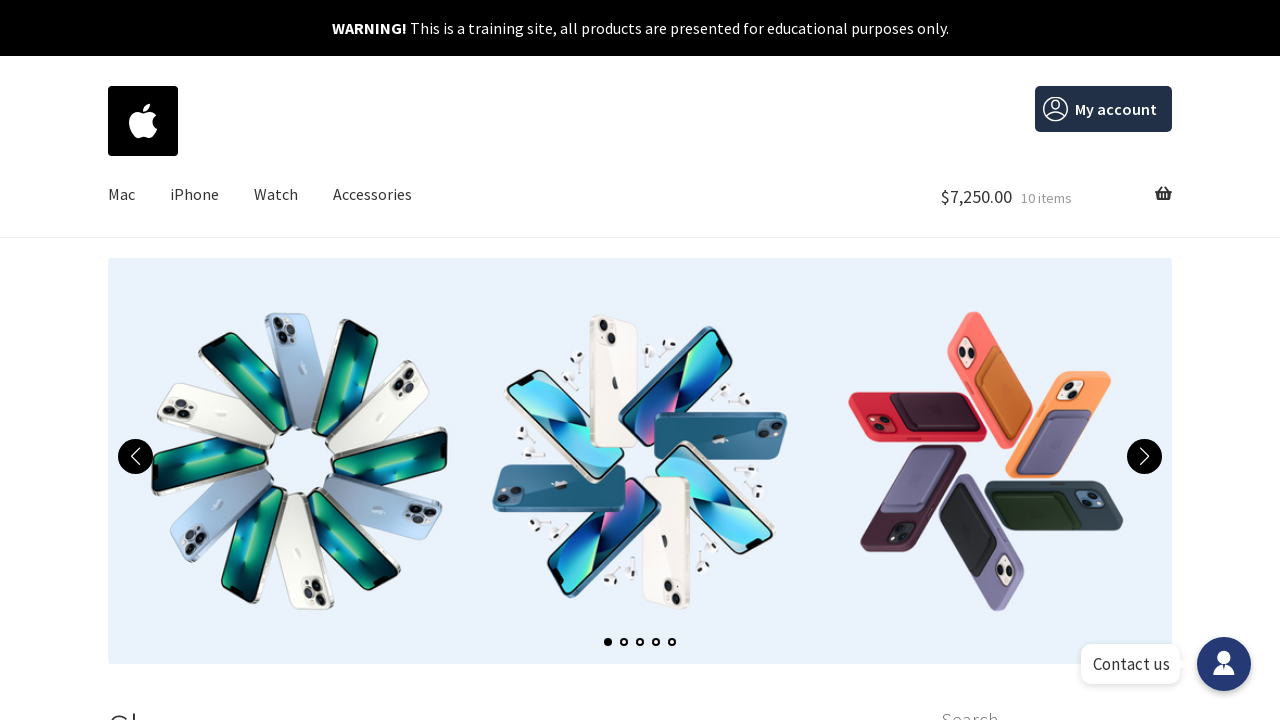

Re-fetched products list (iteration 12/12)
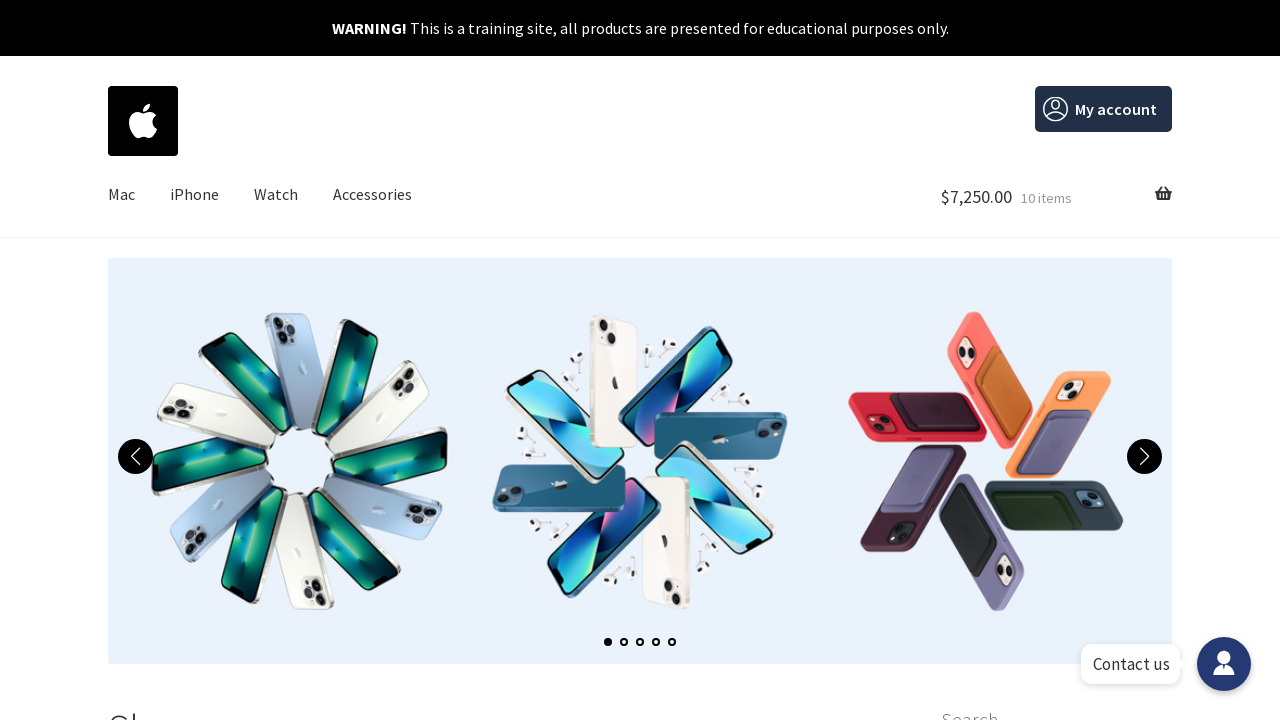

Clicked on product 12 to open product detail page at (779, 360) on xpath=//div[@id='primary']/main/ul/li >> nth=11
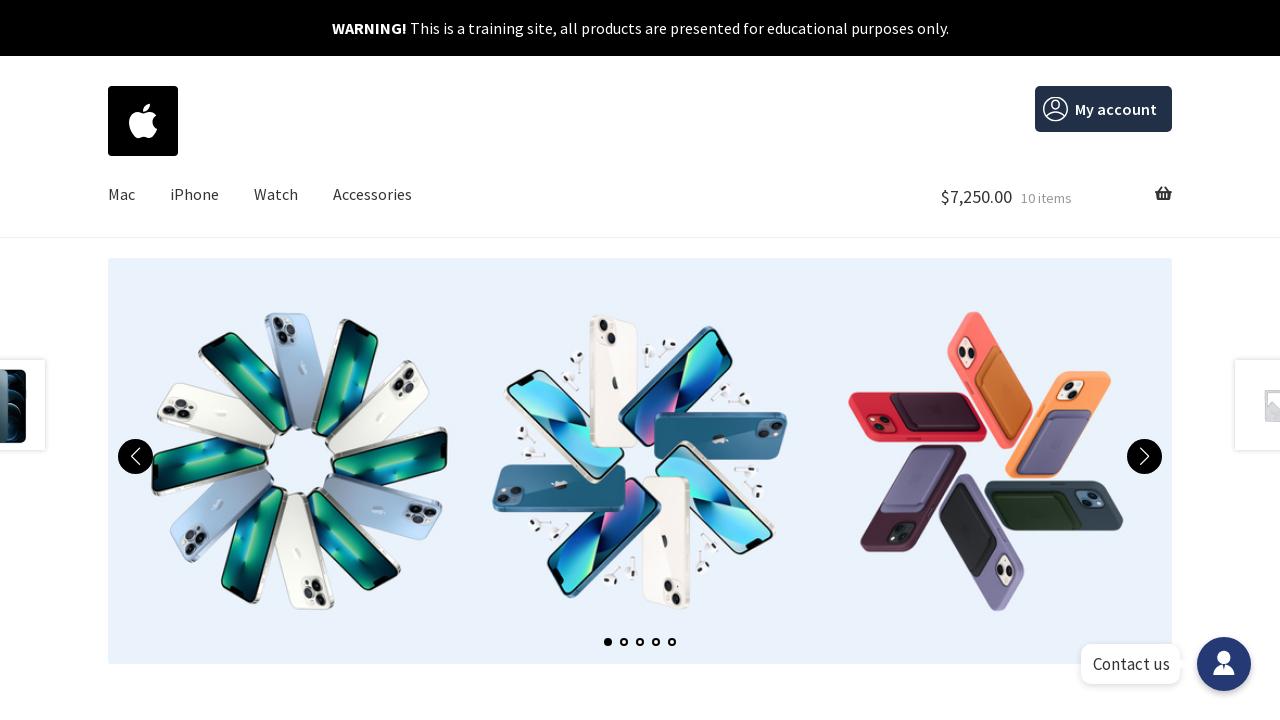

Checked if product is out of stock
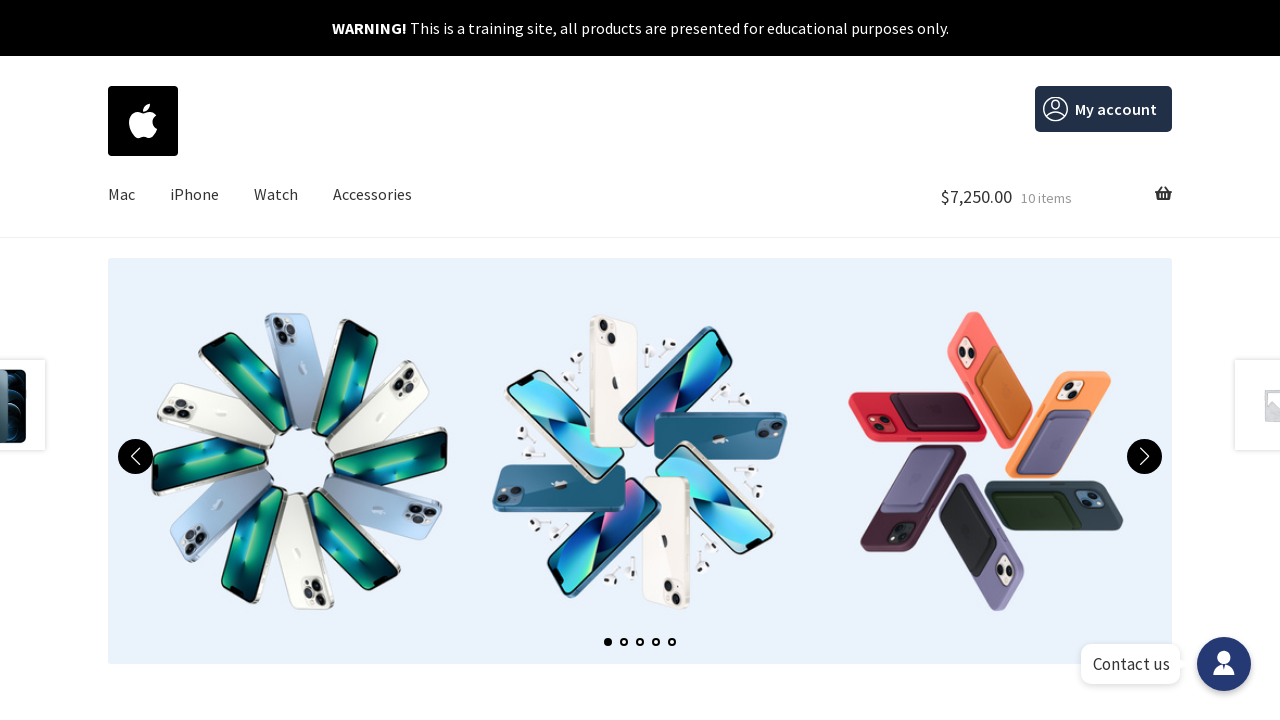

Product 12 is in stock - clicked 'Add to cart' button at (800, 360) on xpath=//button[contains(text(),'Add to cart')]
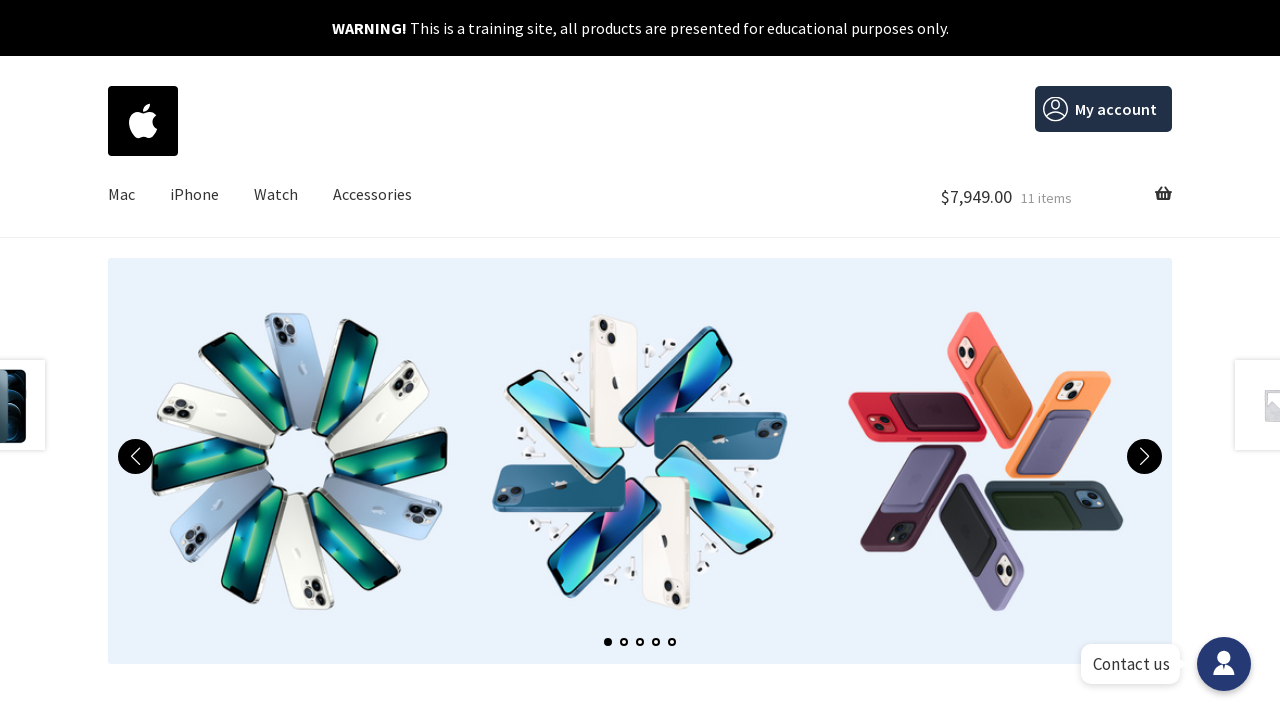

Product successfully added to cart - success message displayed
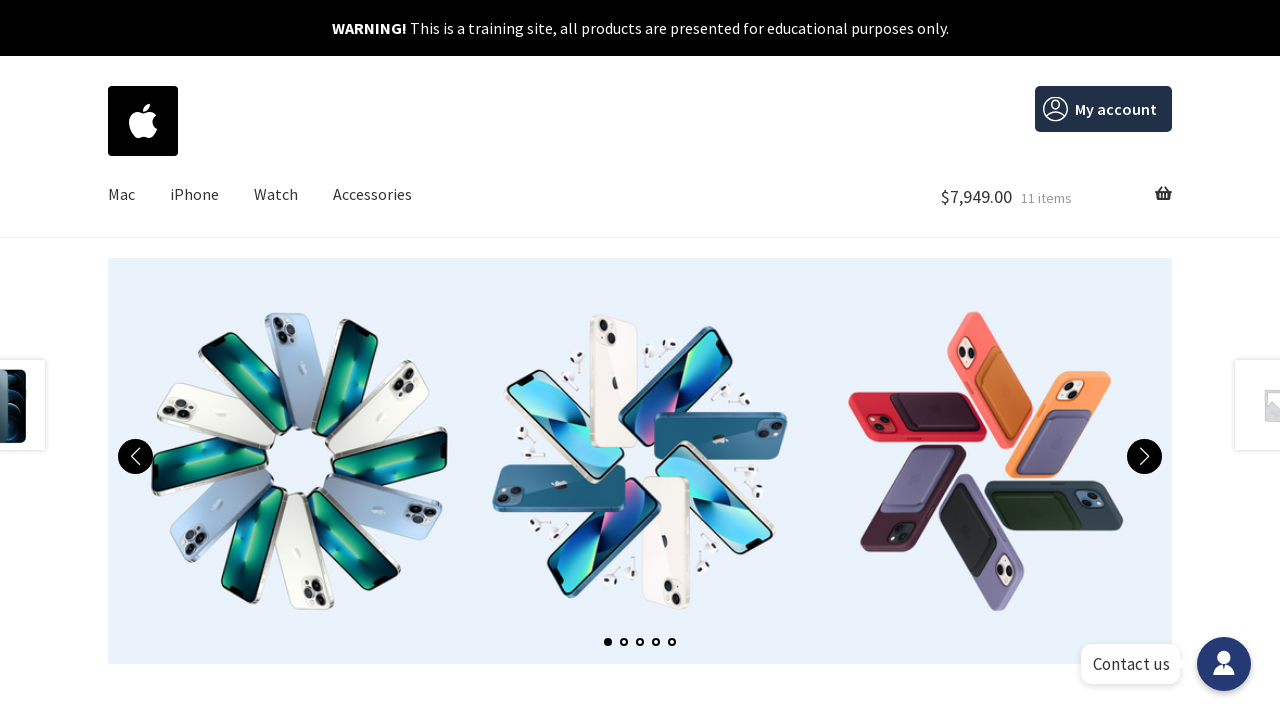

Navigated back to home page to continue shopping at (143, 121) on xpath=//div[@class='site-branding']/a
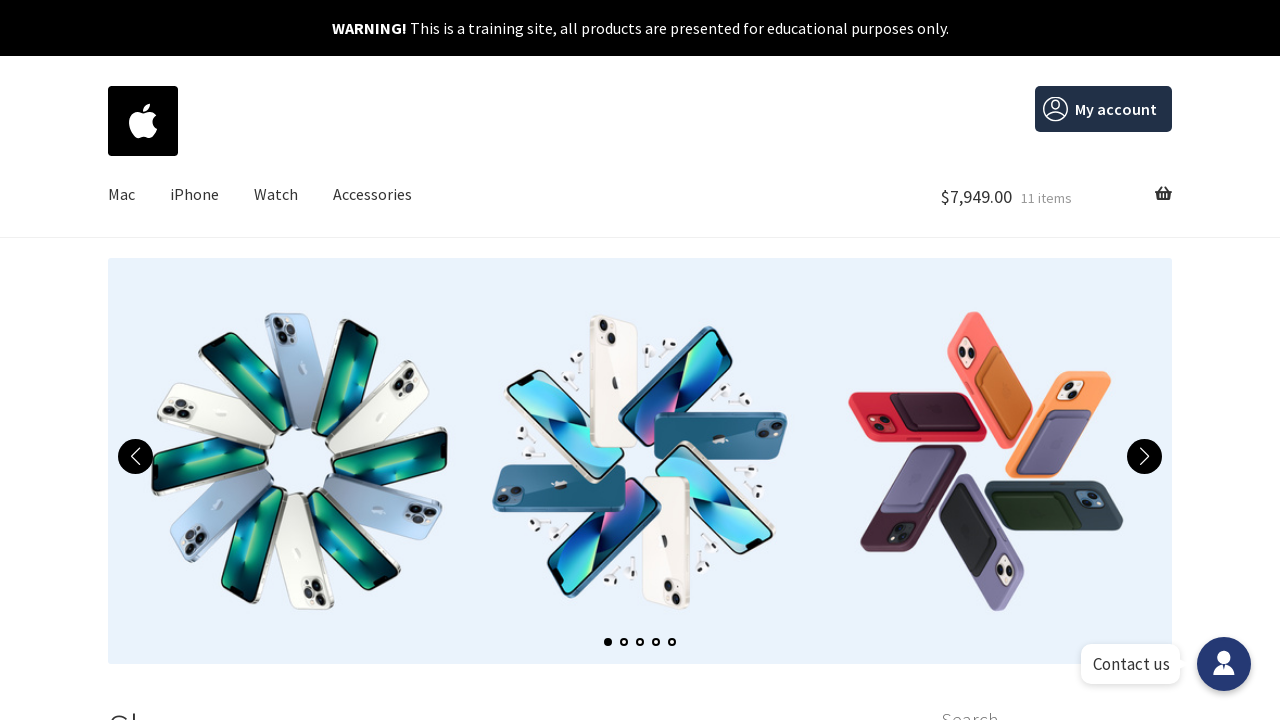

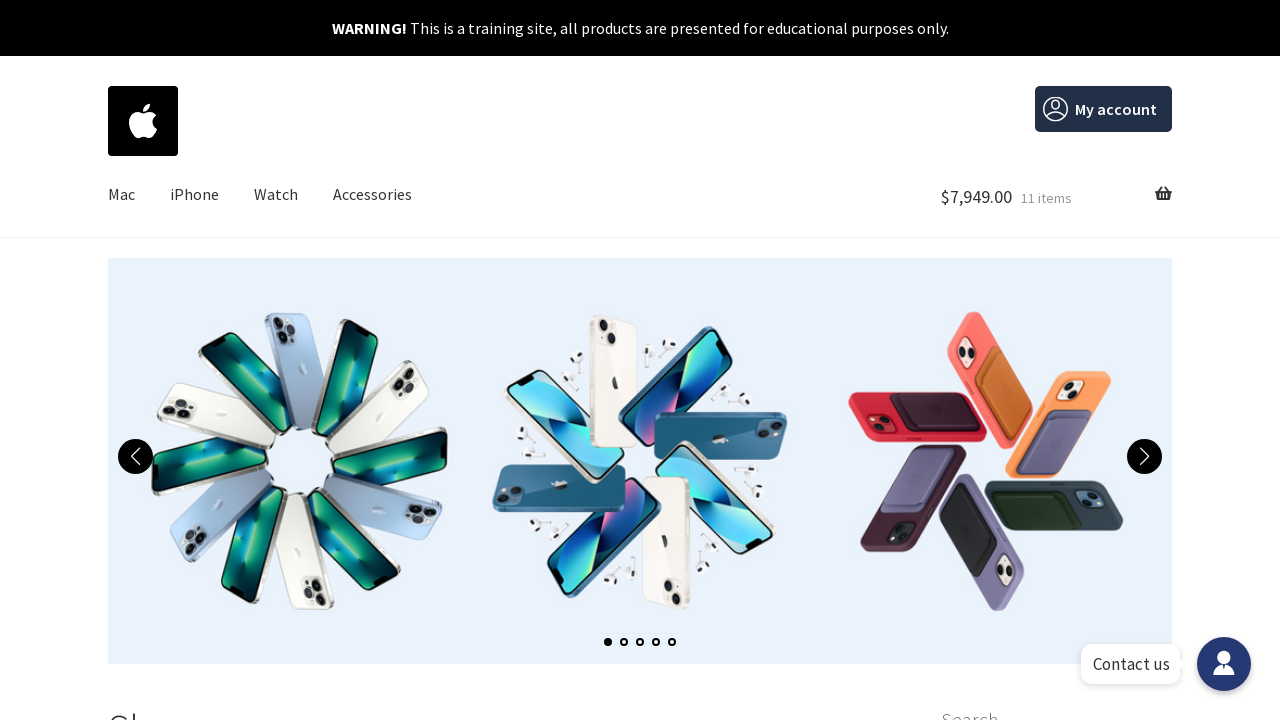